Tests login validation by extracting user credentials from a table on the page and verifying successful login for each user

Starting URL: https://erikdark.github.io/QA_DIPLOM/login.html

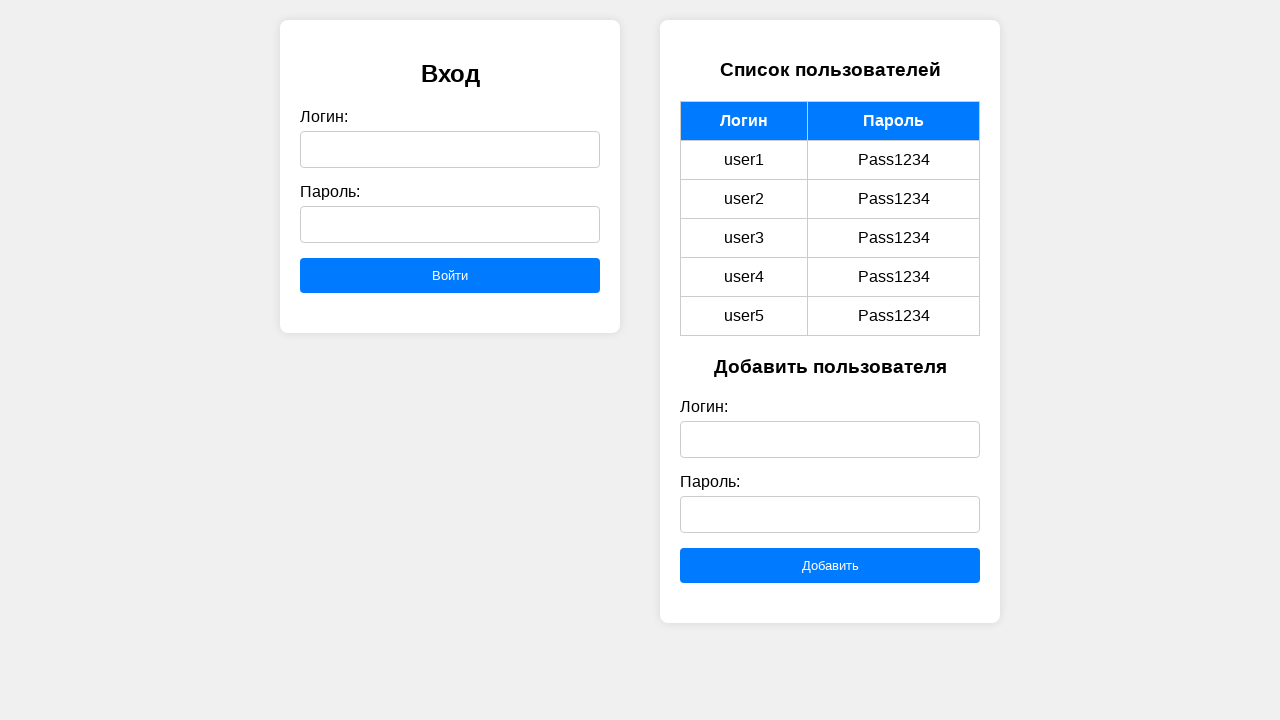

Located all table data cells
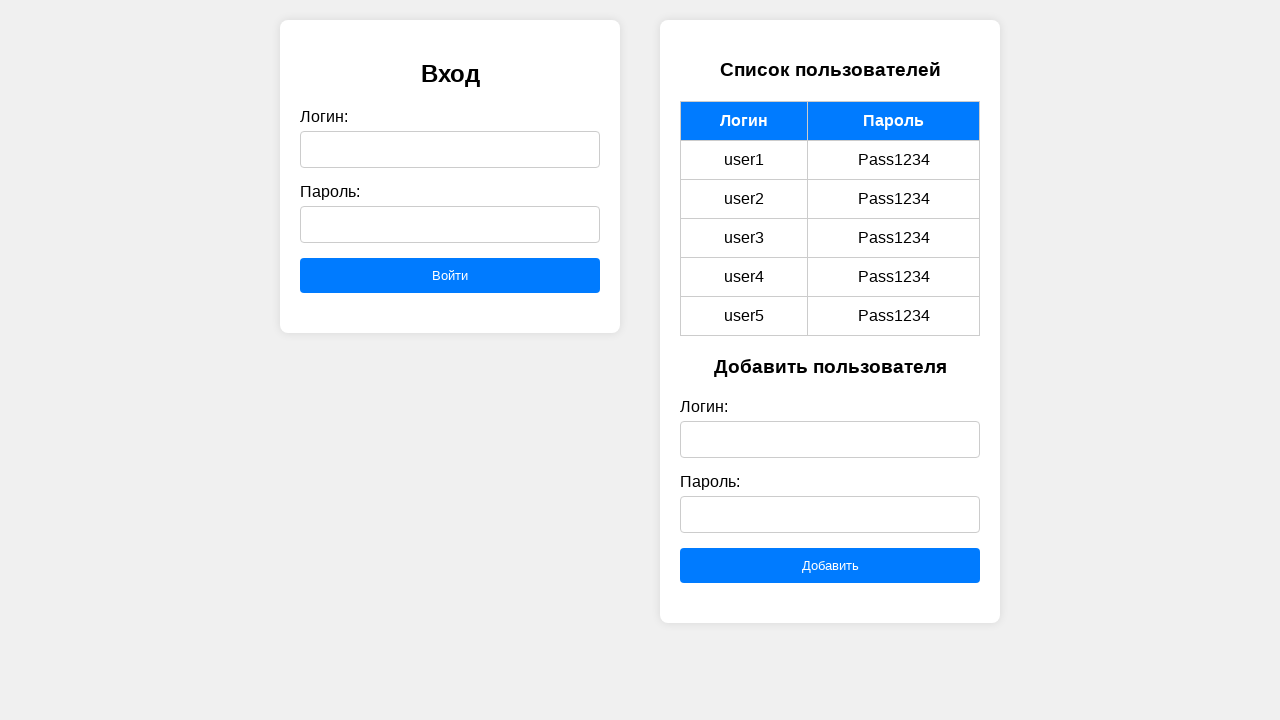

Extracted text content from all table cells
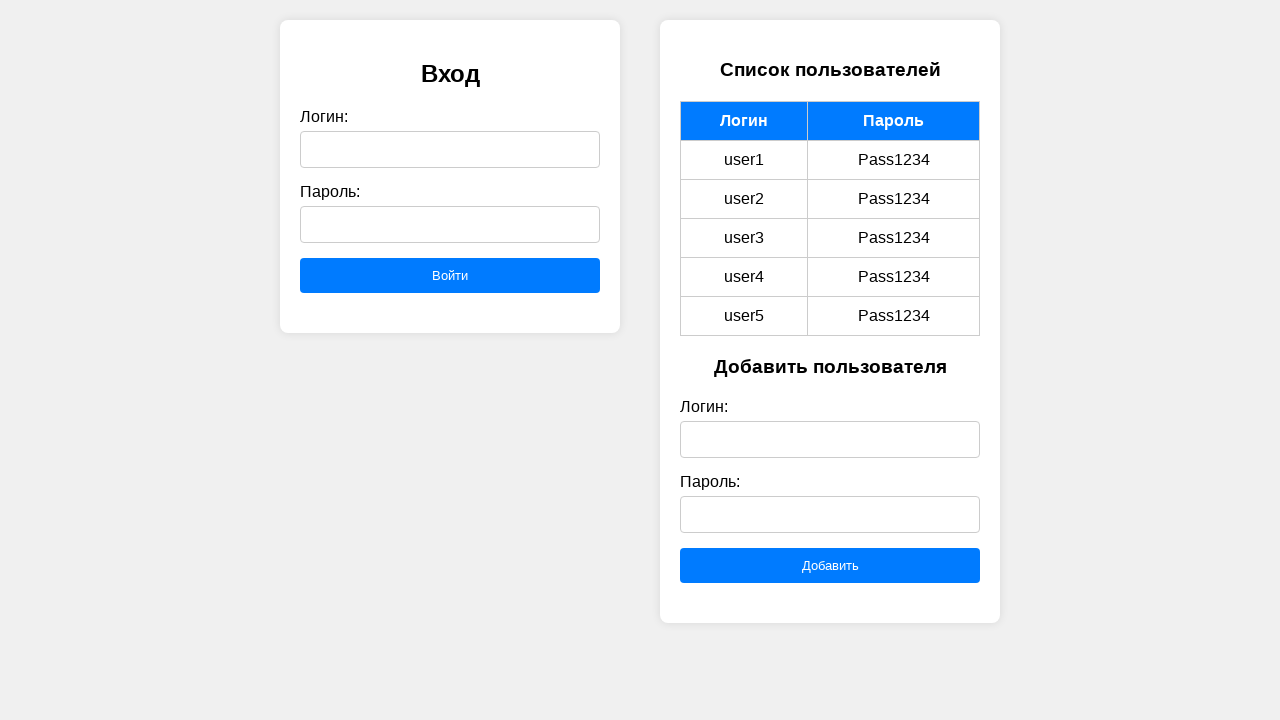

Parsed table data into separate users and passwords lists
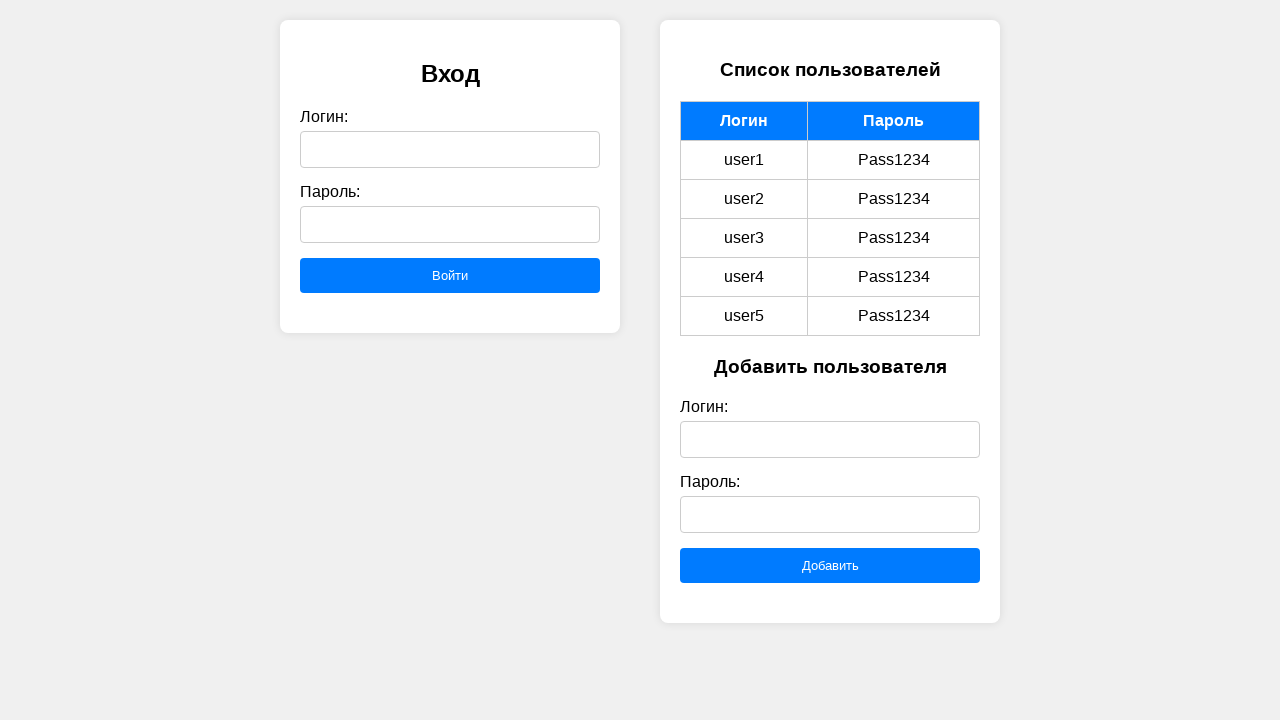

Created user:password dictionary with extracted credentials
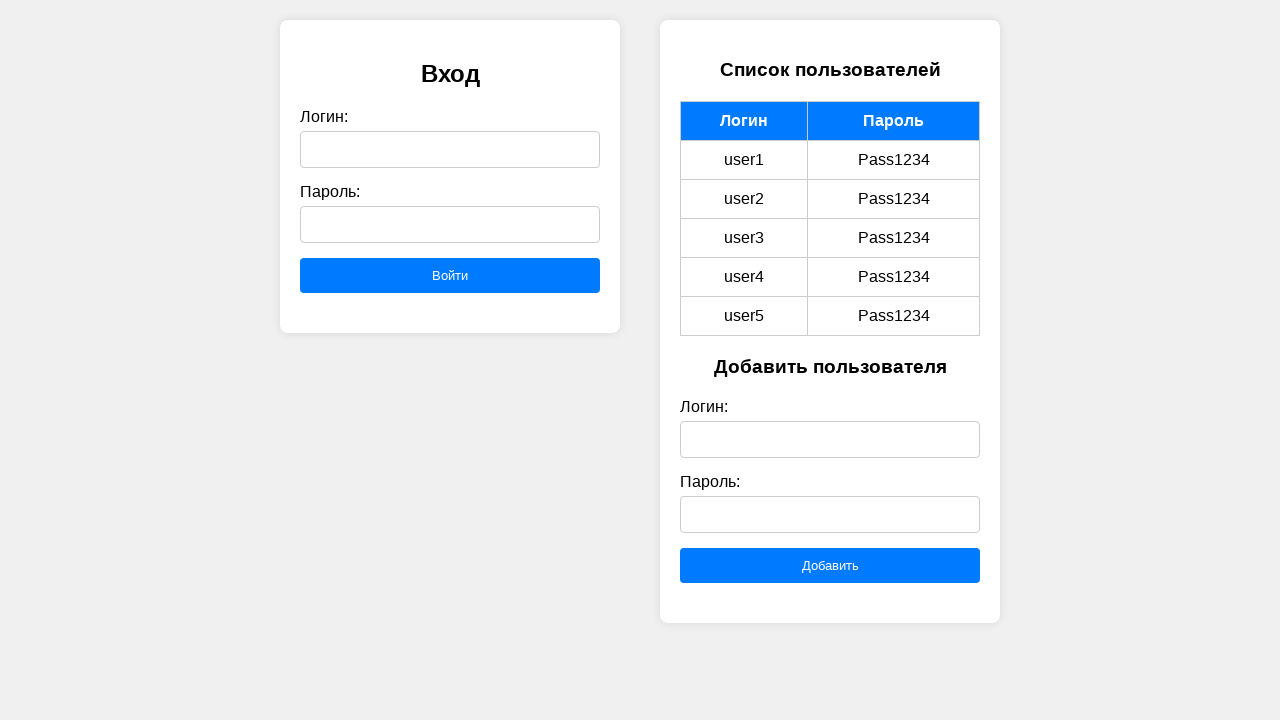

Navigated to login page for user 'user1'
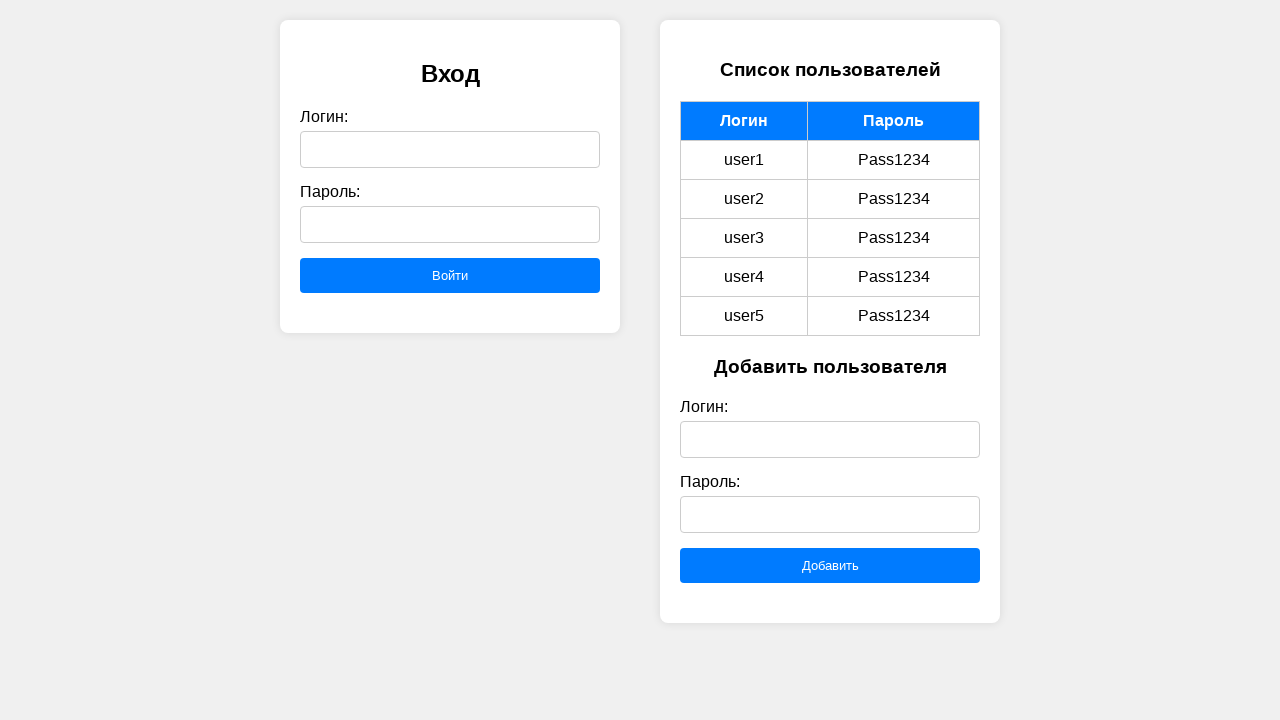

Filled login field with username 'user1' on #login
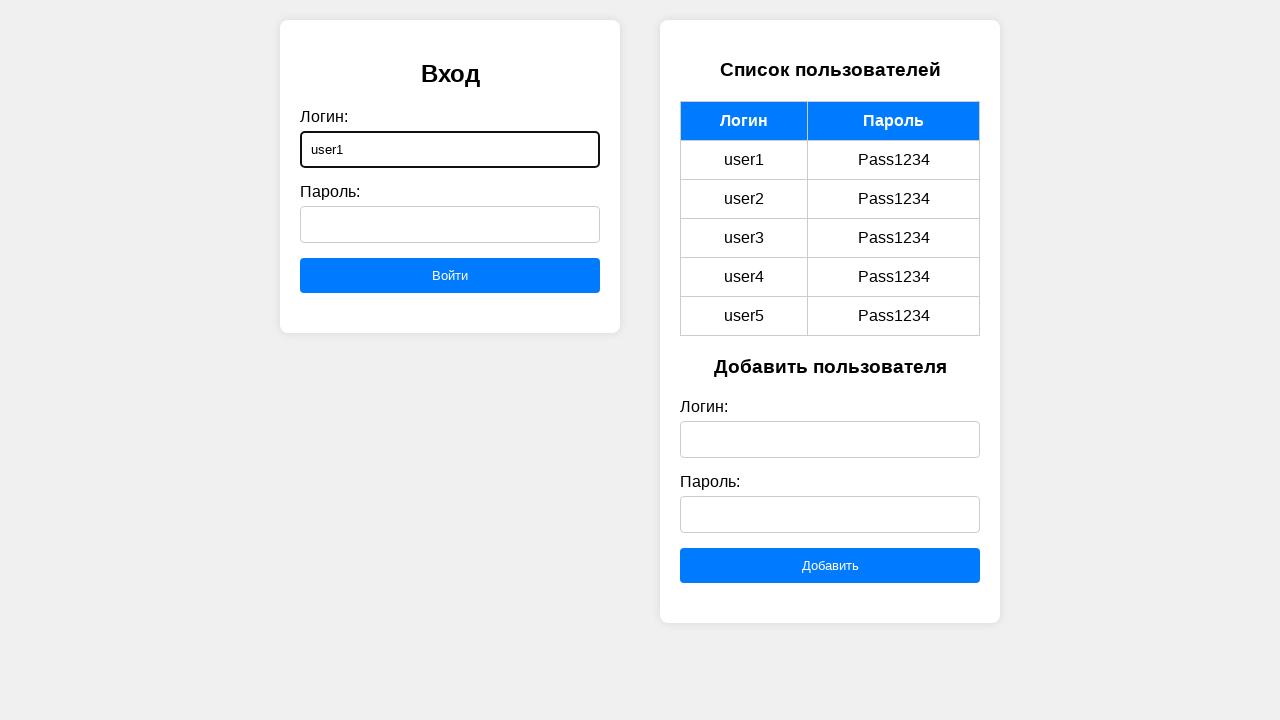

Filled password field for user 'user1' on #password
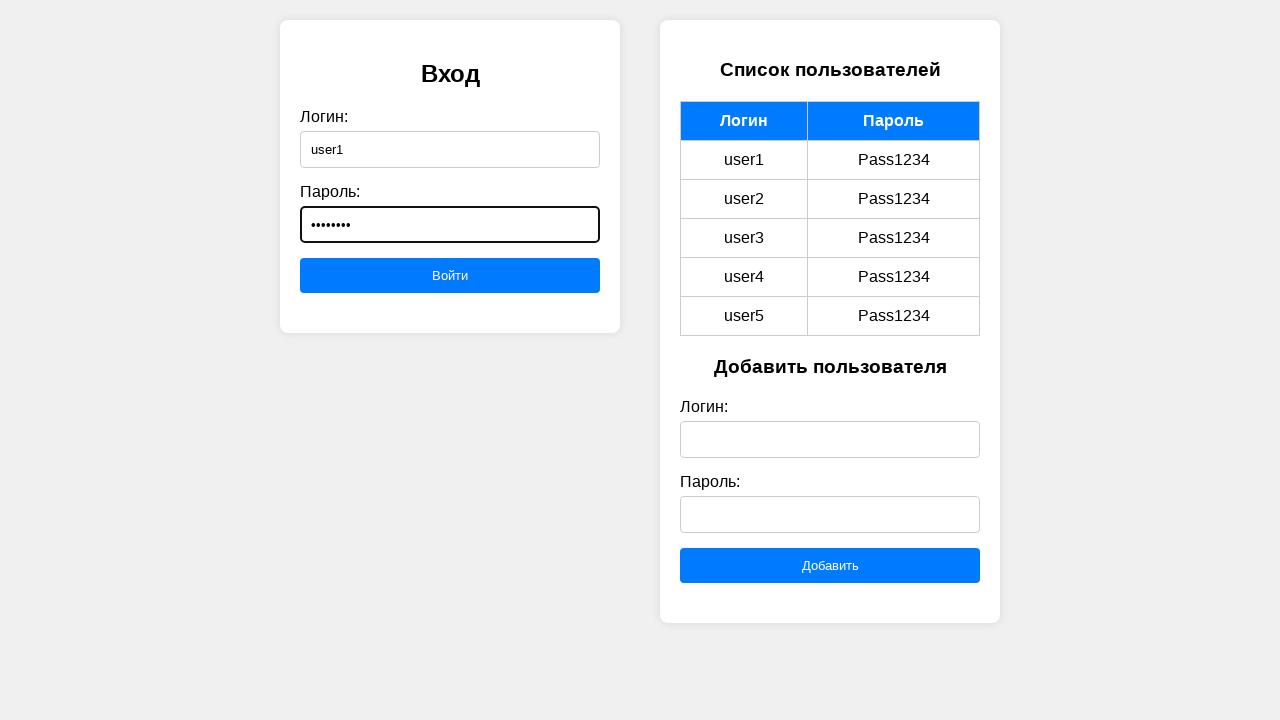

Clicked login button for user 'user1' at (450, 275) on button
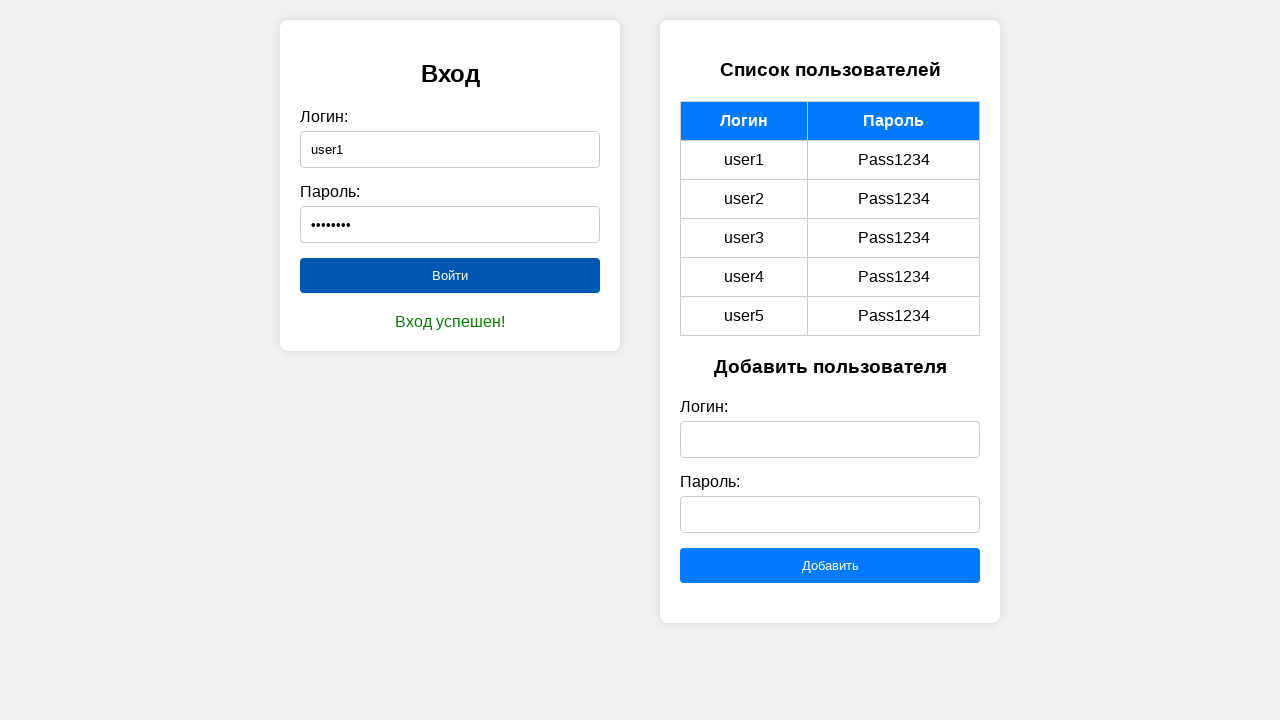

Login message appeared for user 'user1'
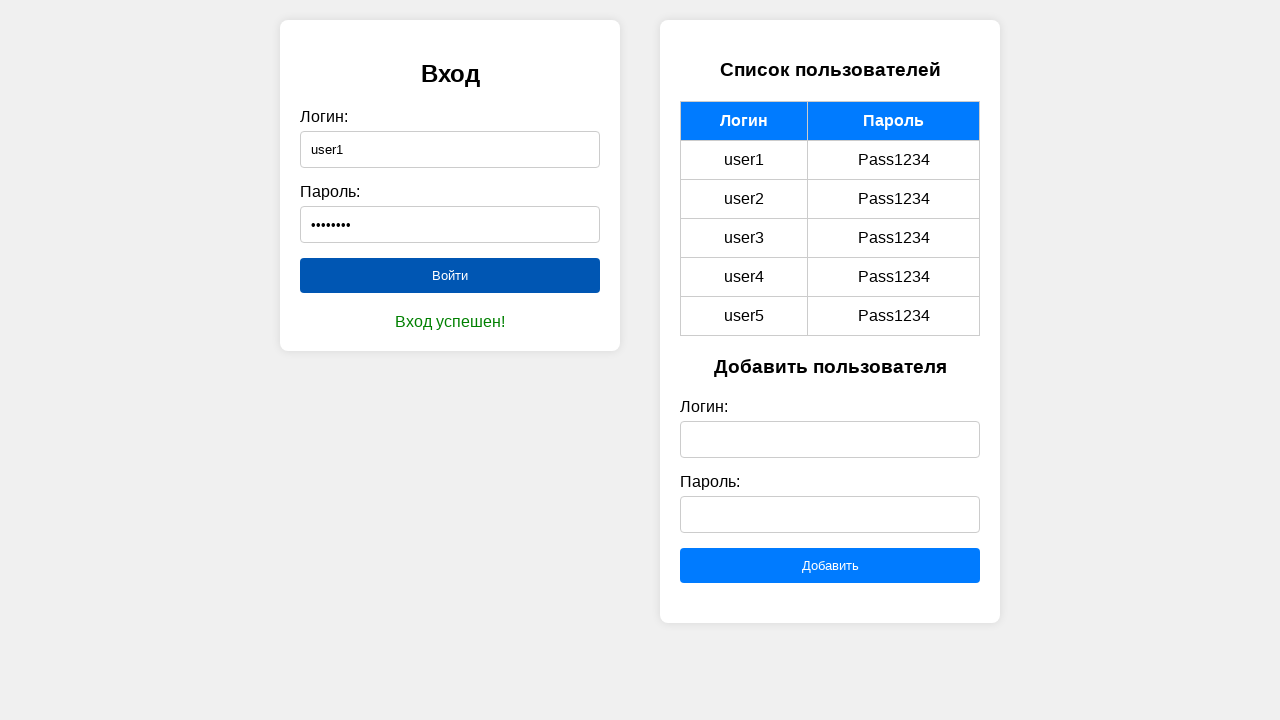

Extracted login message text: 'Вход успешен!'
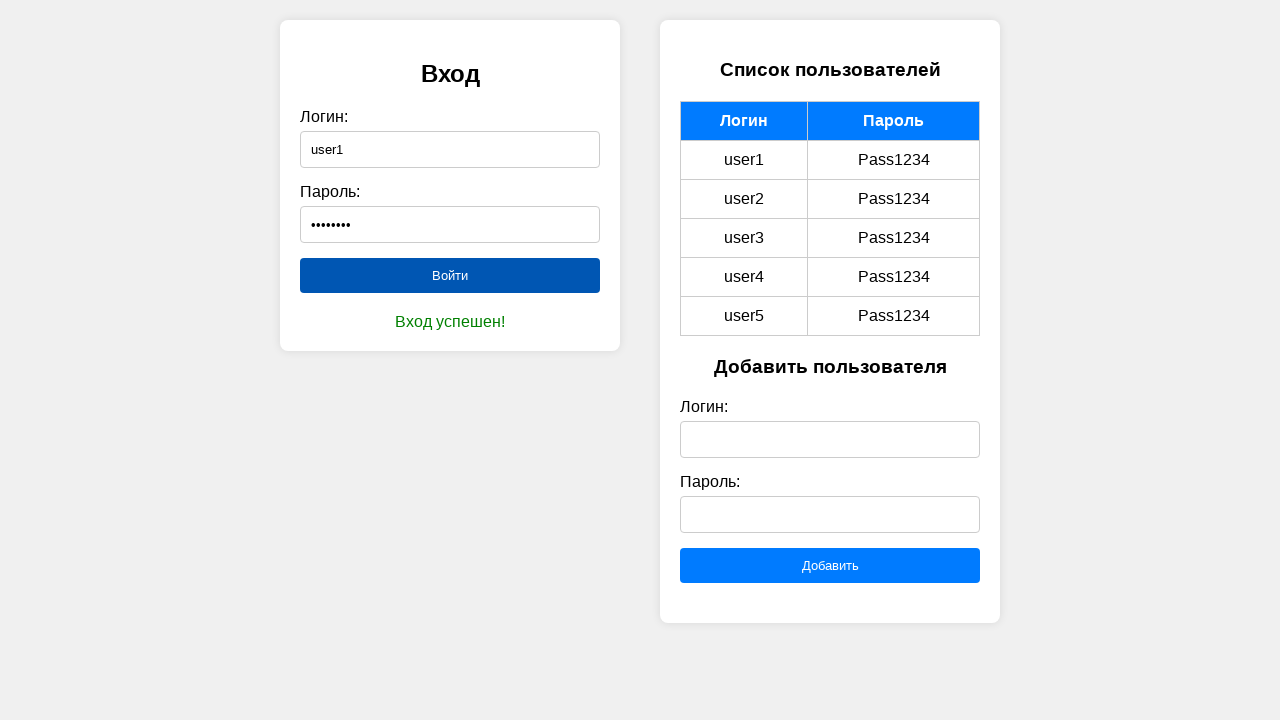

Verified successful login message for user 'user1'
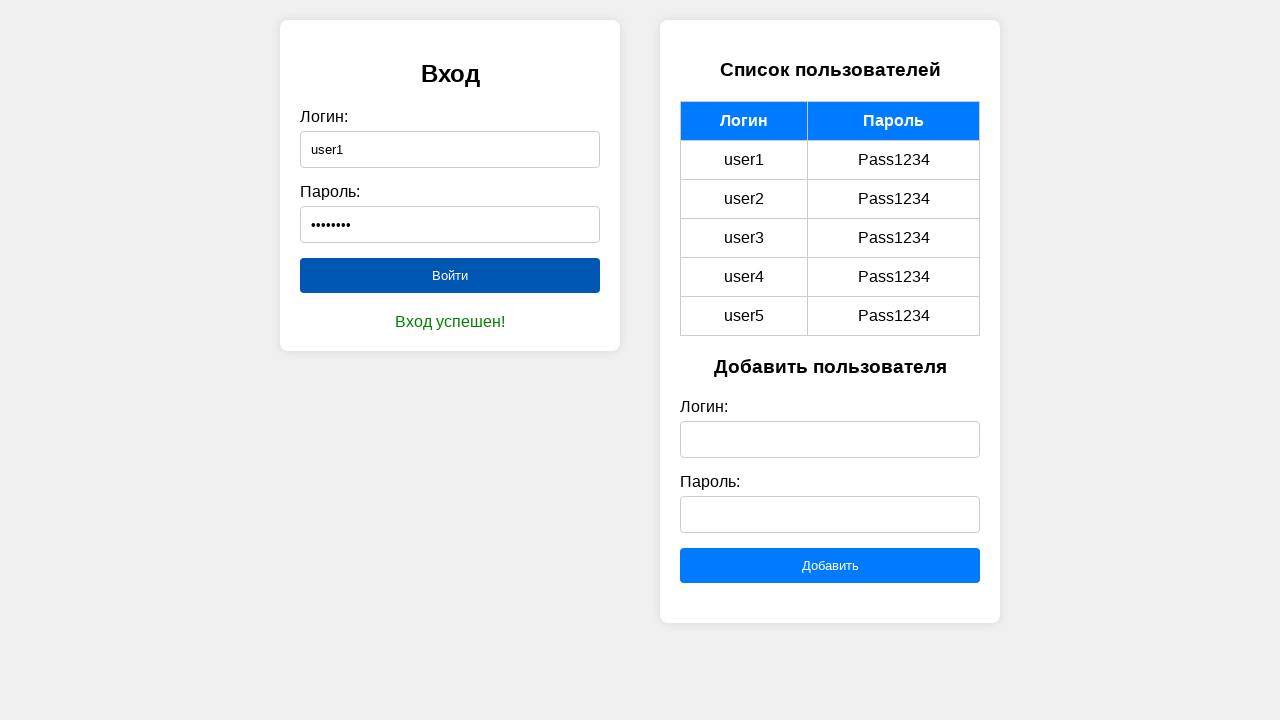

Navigated to login page for user 'user2'
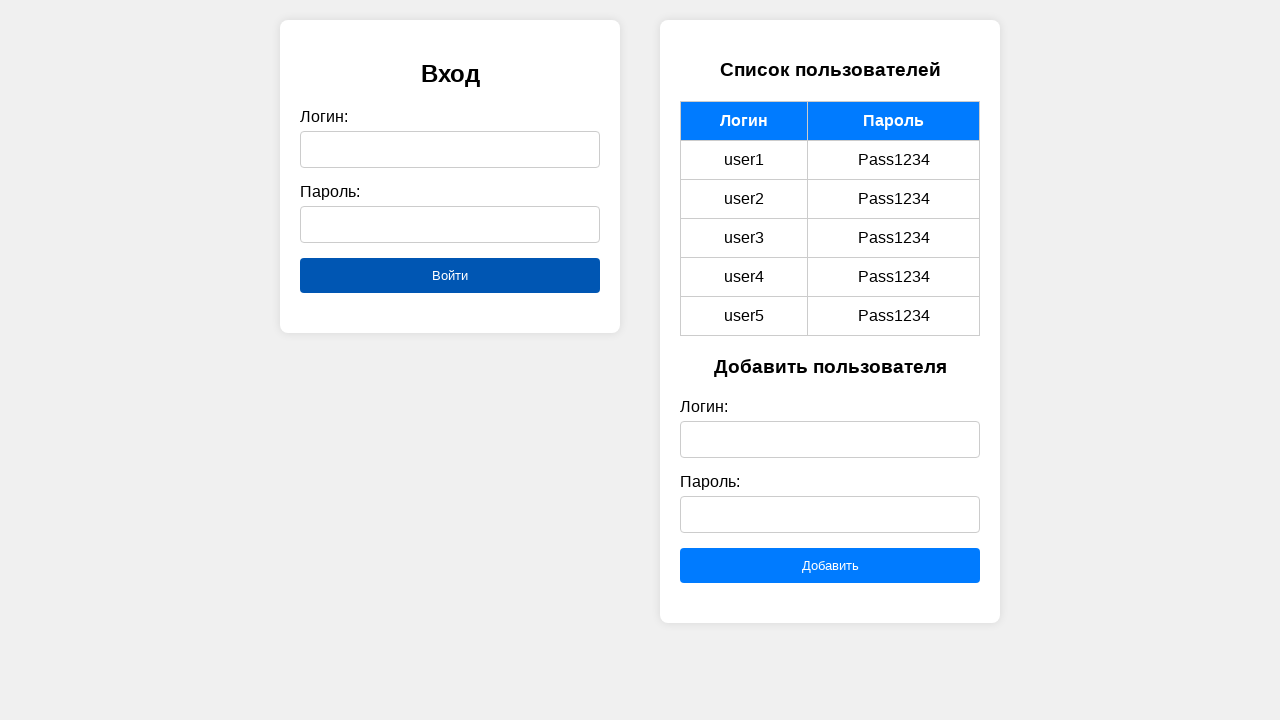

Filled login field with username 'user2' on #login
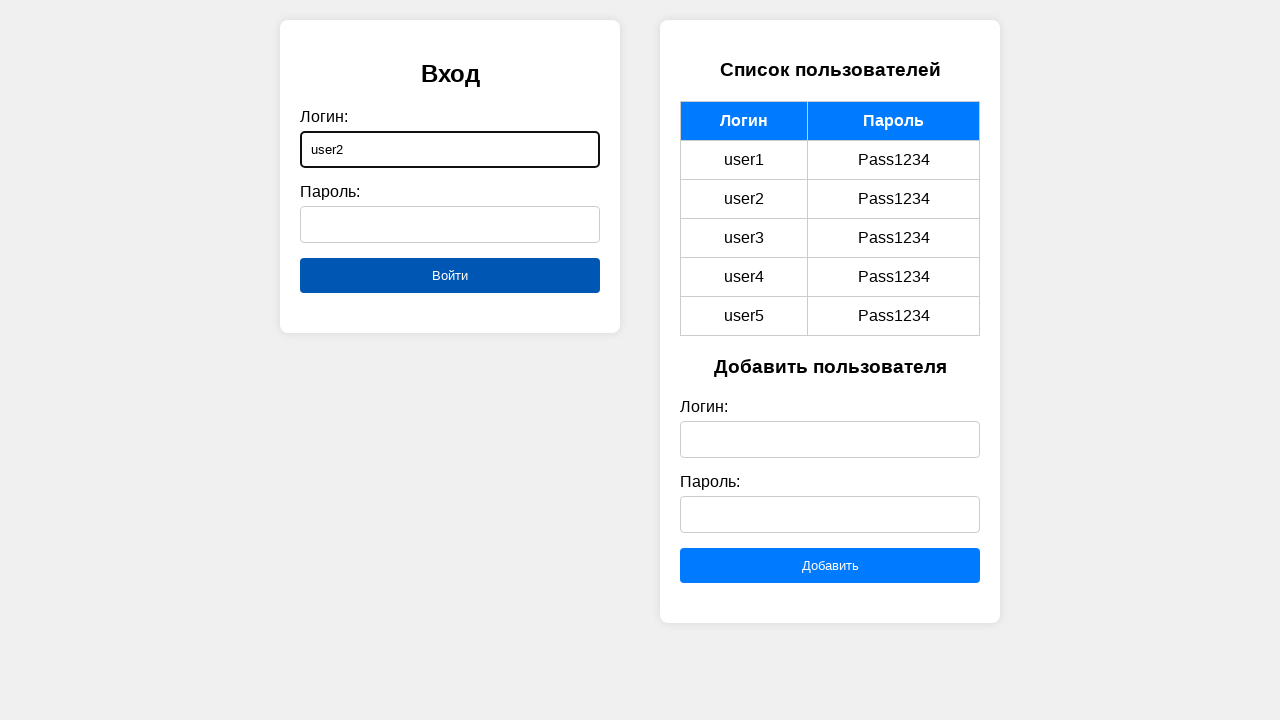

Filled password field for user 'user2' on #password
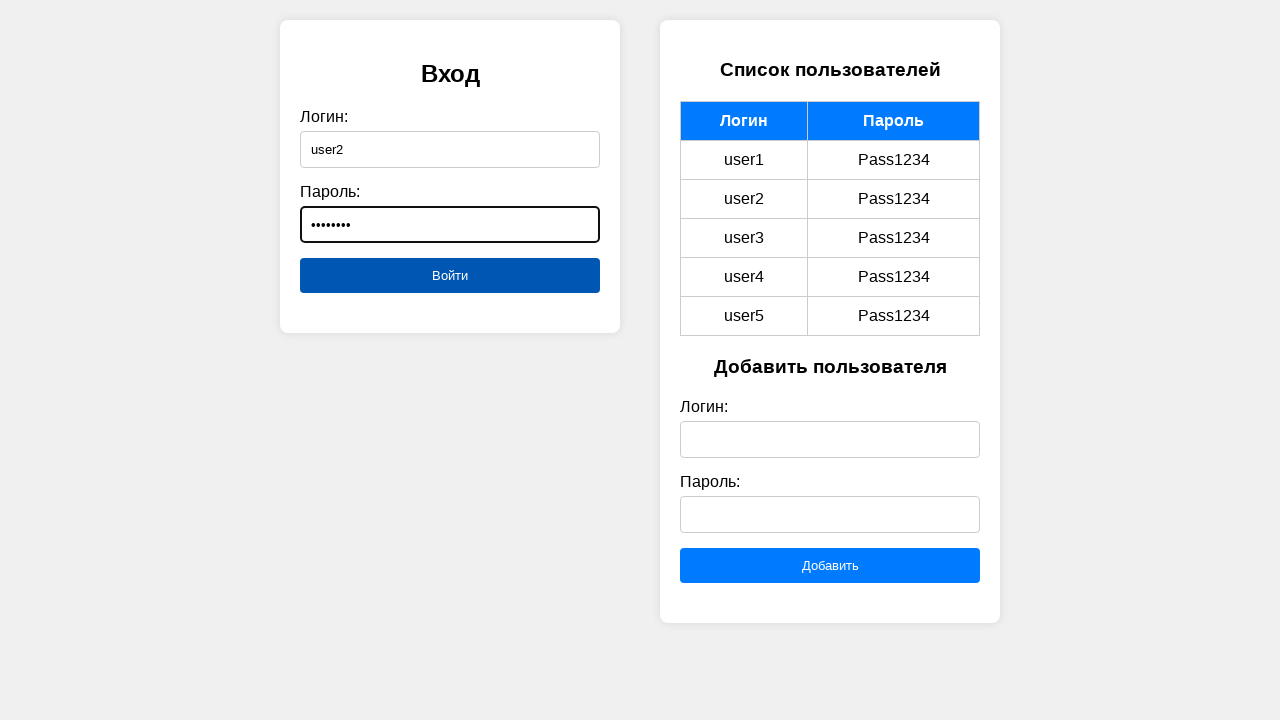

Clicked login button for user 'user2' at (450, 275) on button
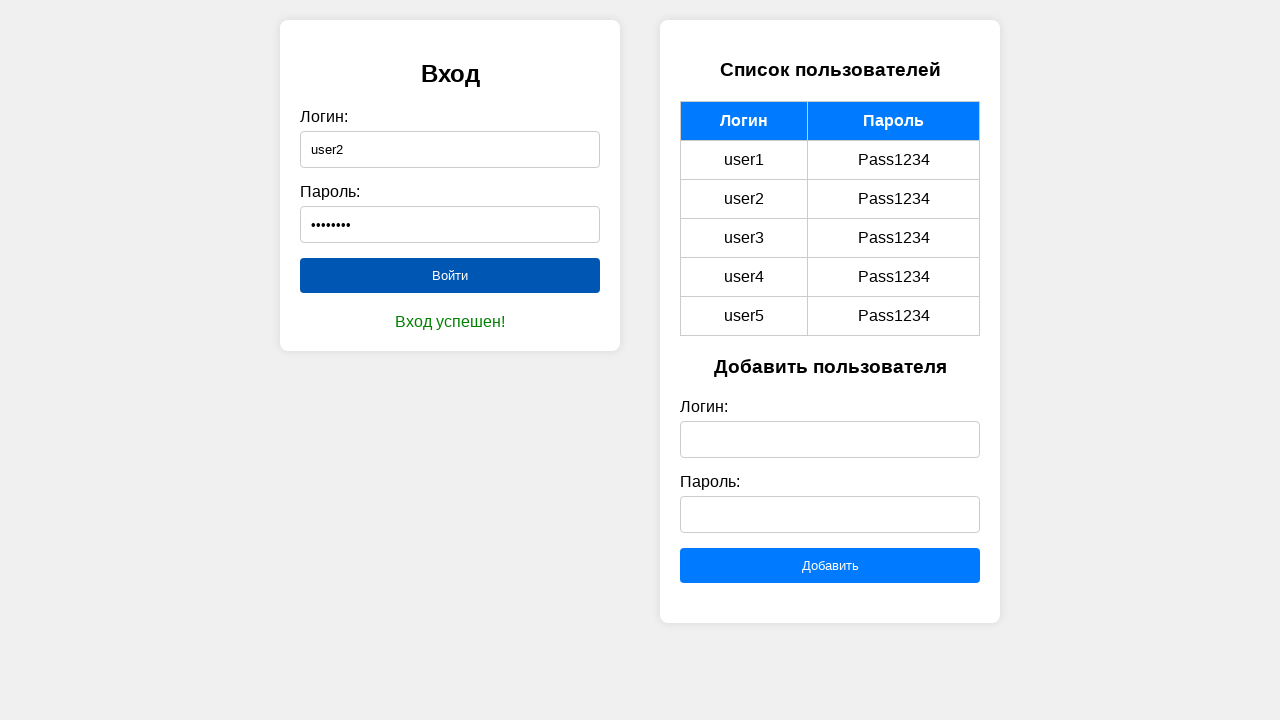

Login message appeared for user 'user2'
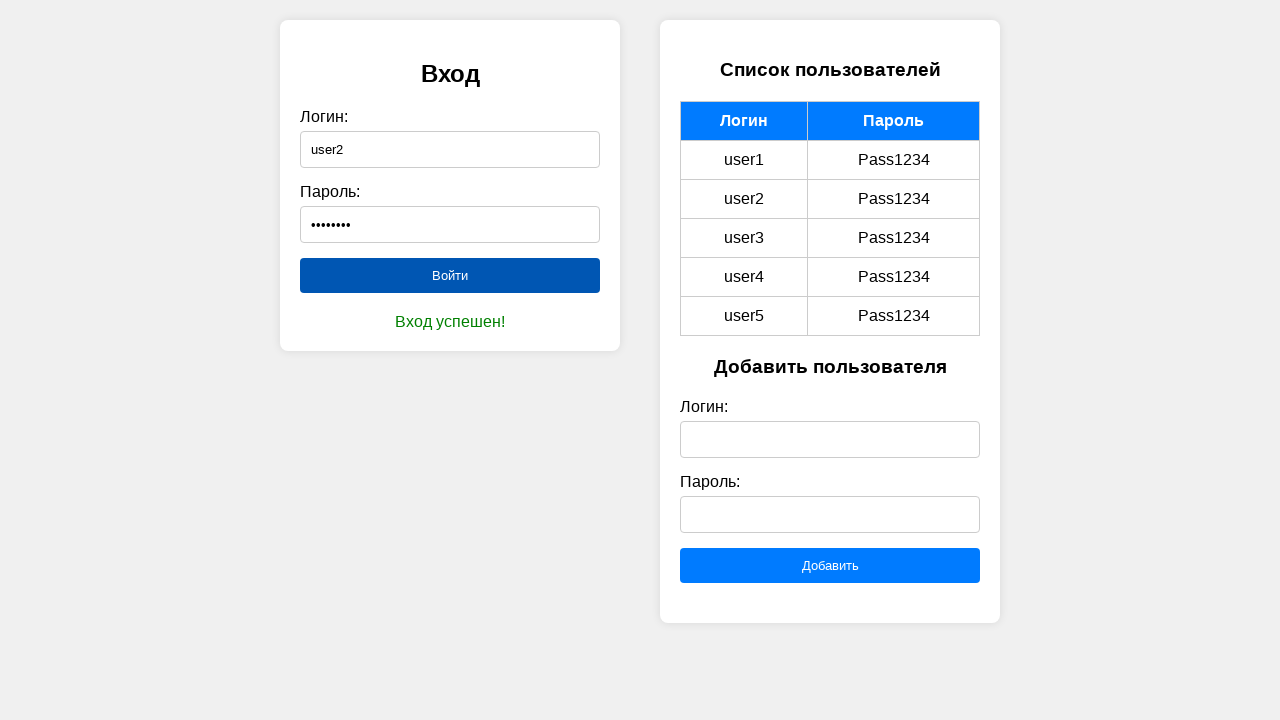

Extracted login message text: 'Вход успешен!'
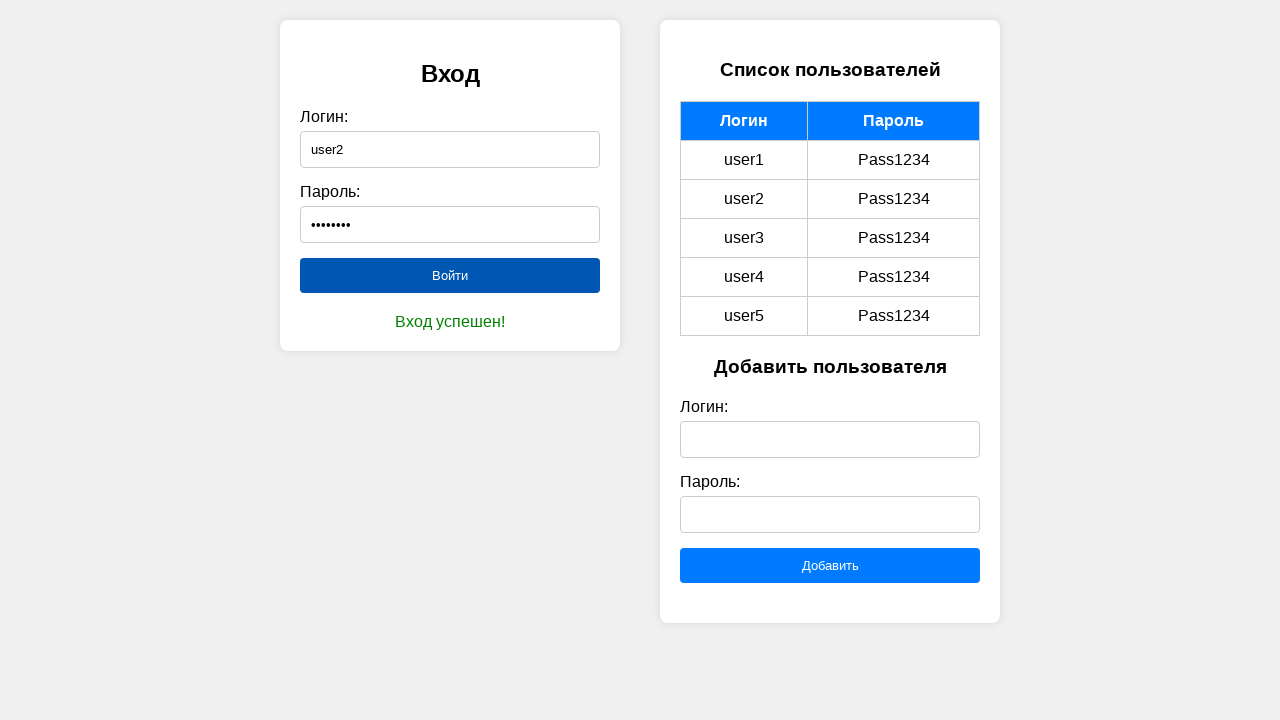

Verified successful login message for user 'user2'
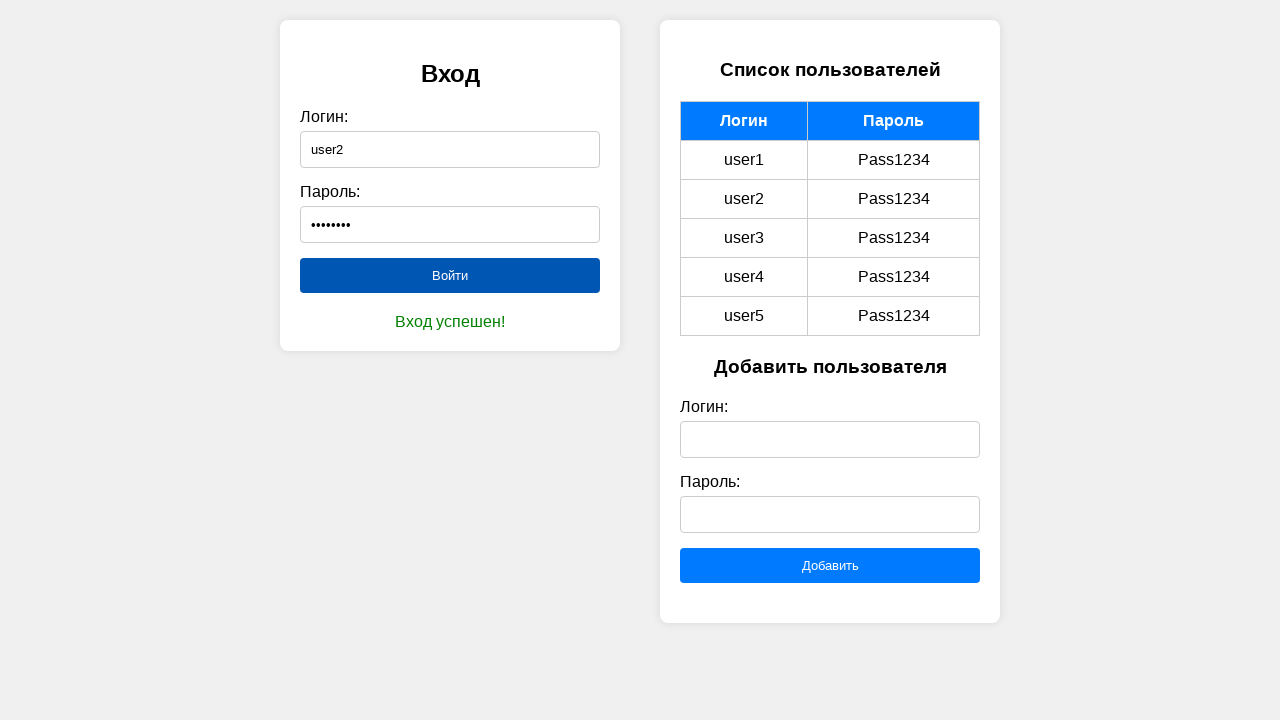

Navigated to login page for user 'user3'
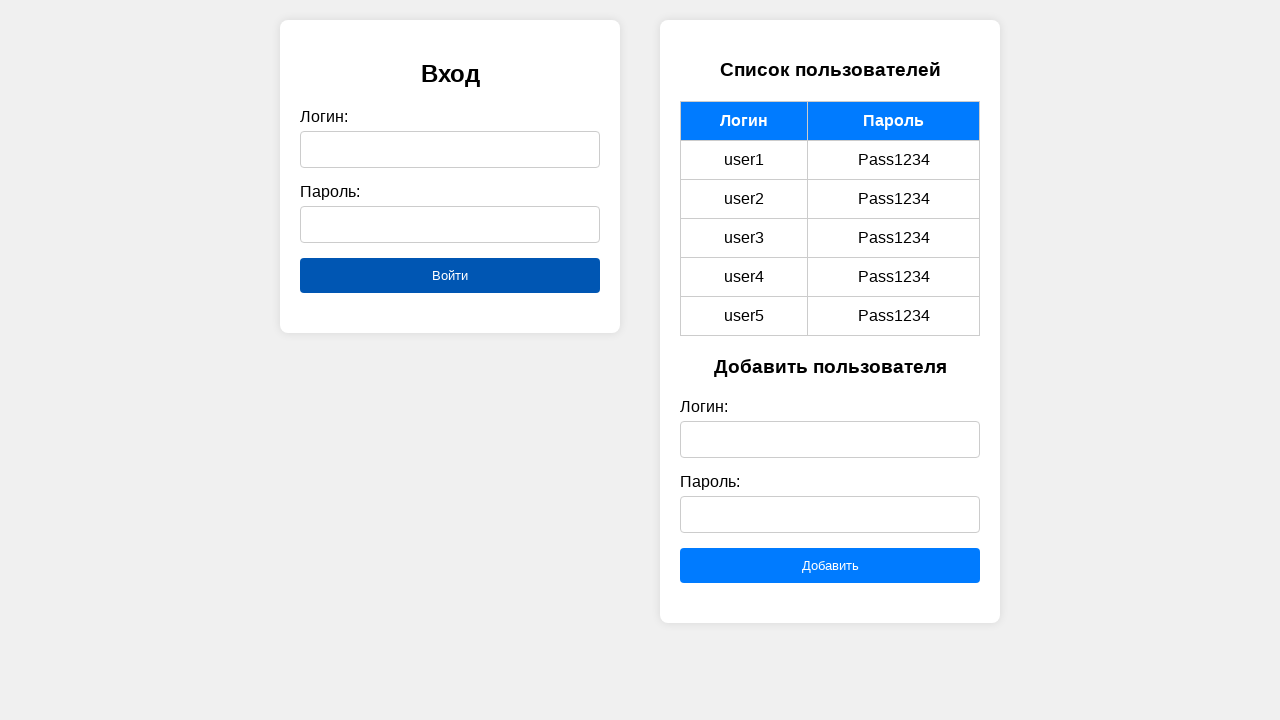

Filled login field with username 'user3' on #login
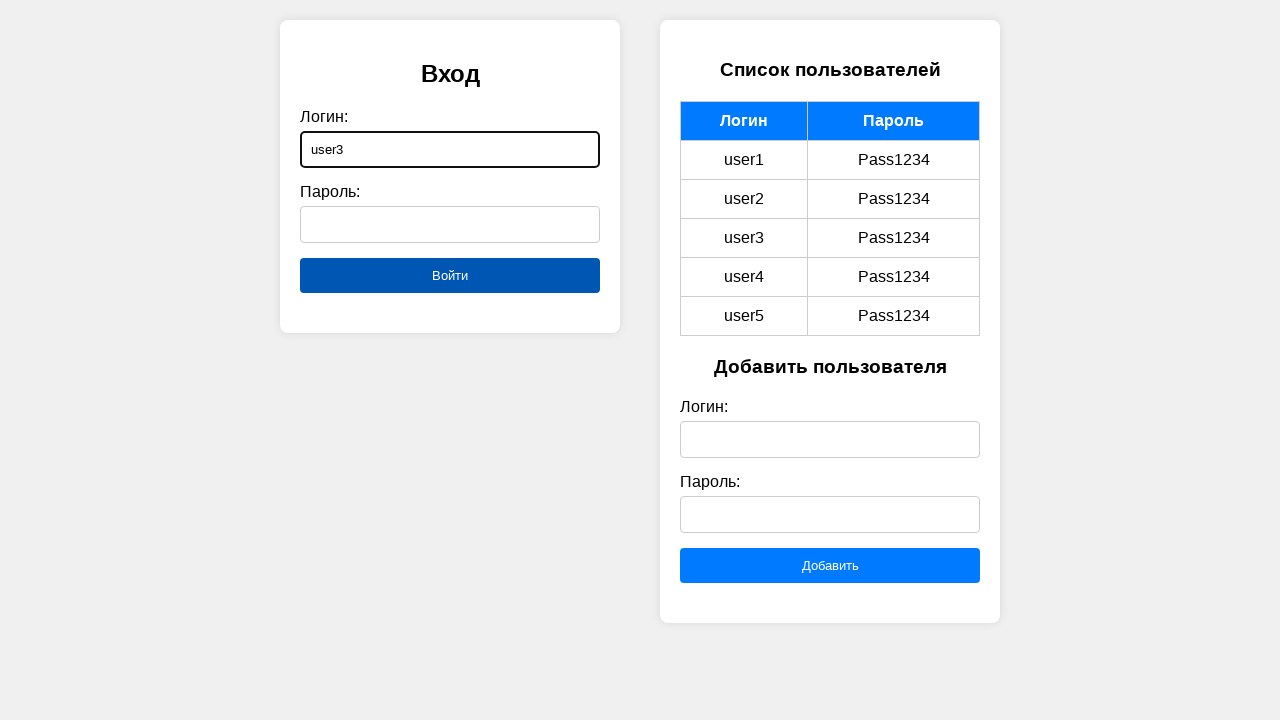

Filled password field for user 'user3' on #password
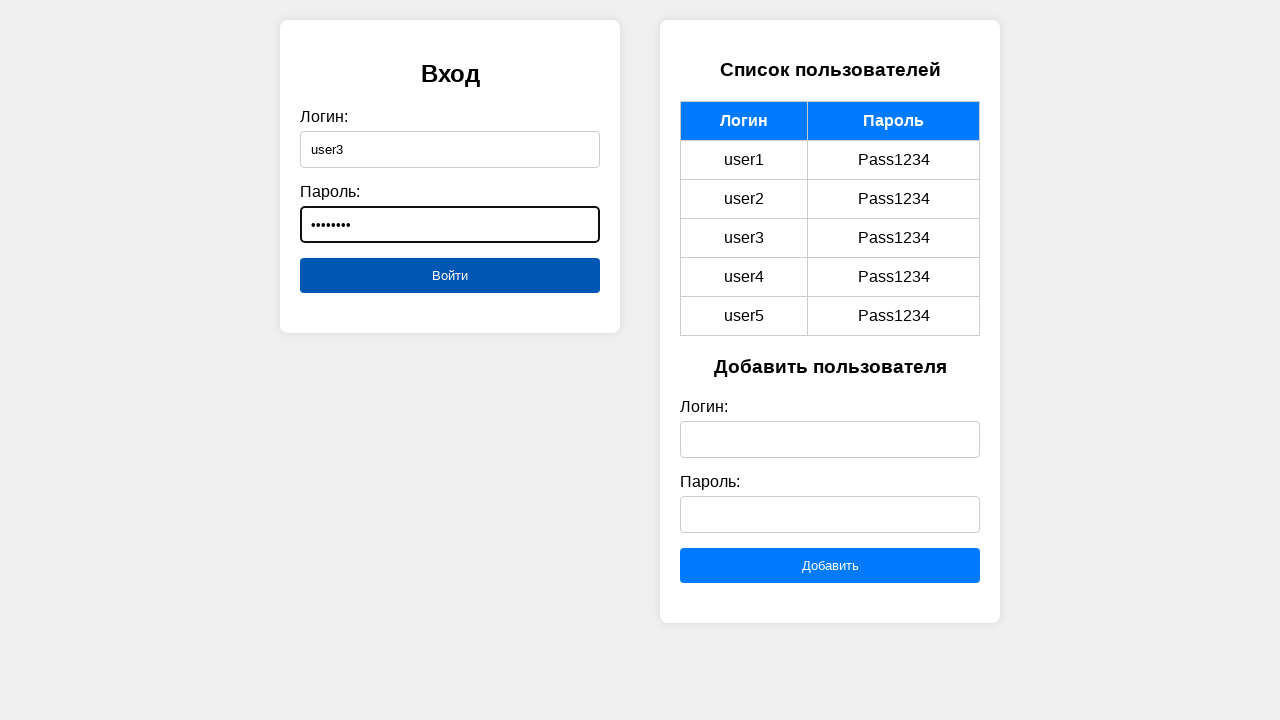

Clicked login button for user 'user3' at (450, 275) on button
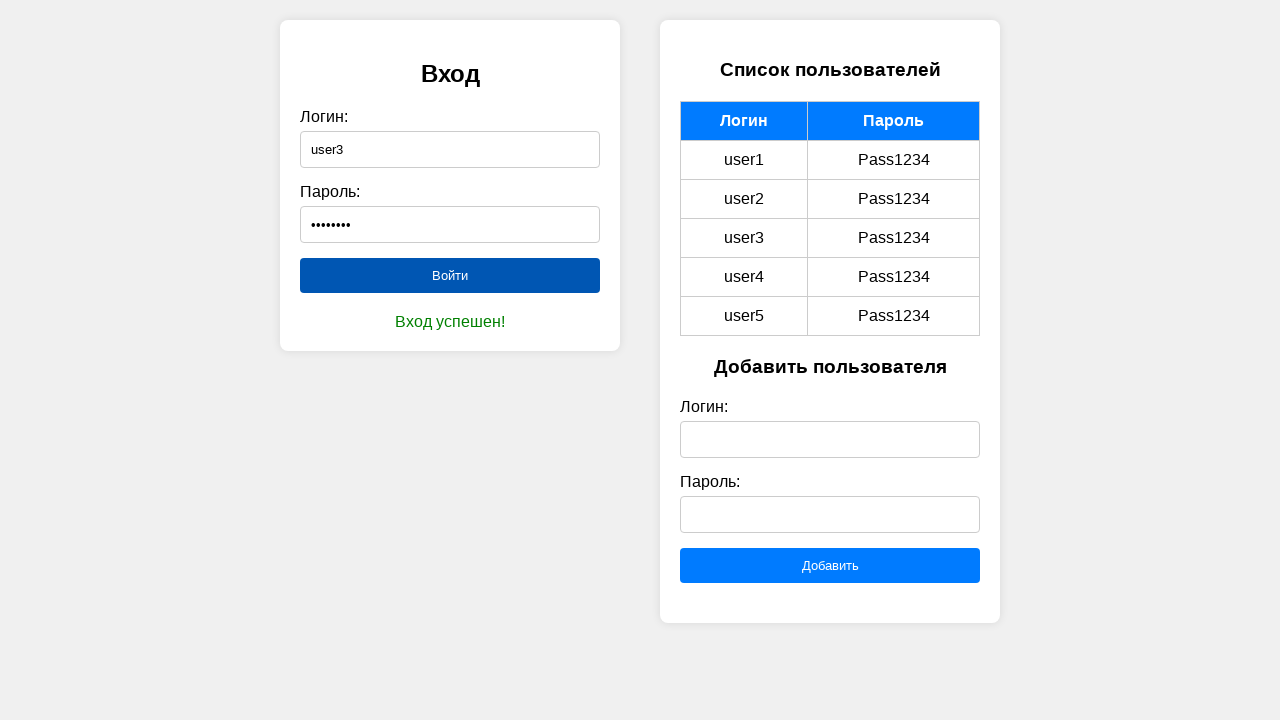

Login message appeared for user 'user3'
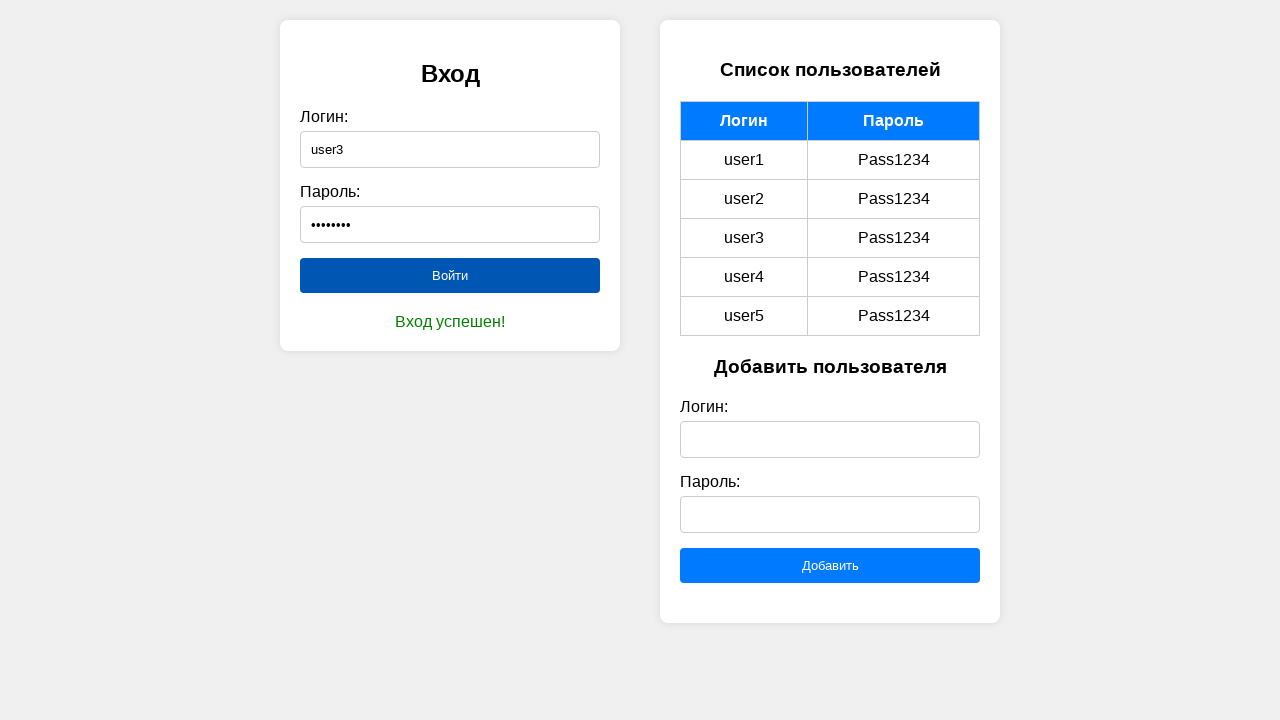

Extracted login message text: 'Вход успешен!'
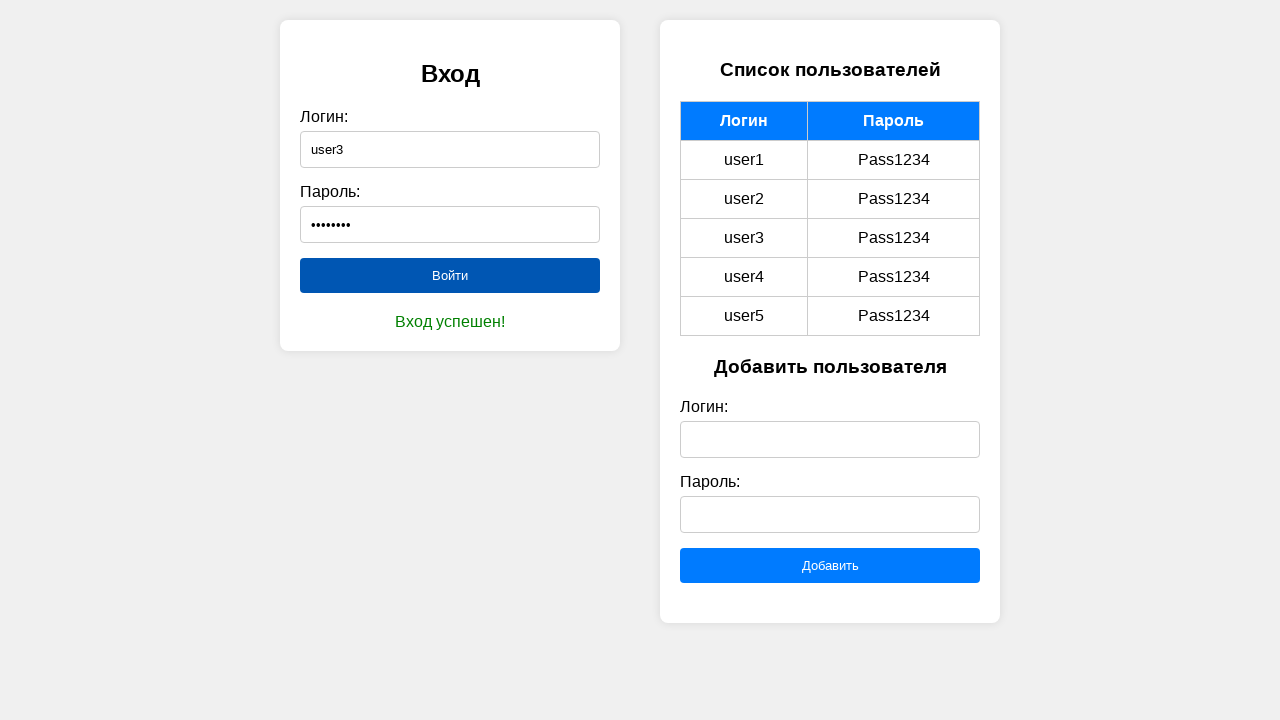

Verified successful login message for user 'user3'
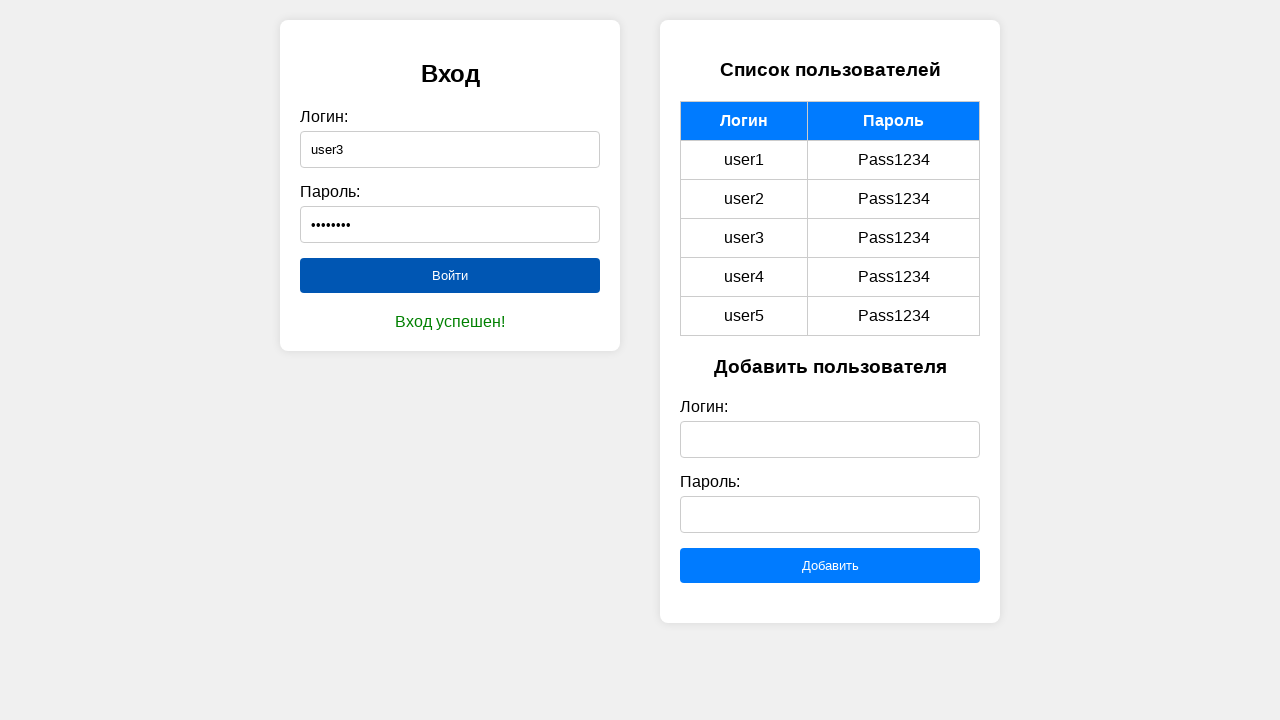

Navigated to login page for user 'user4'
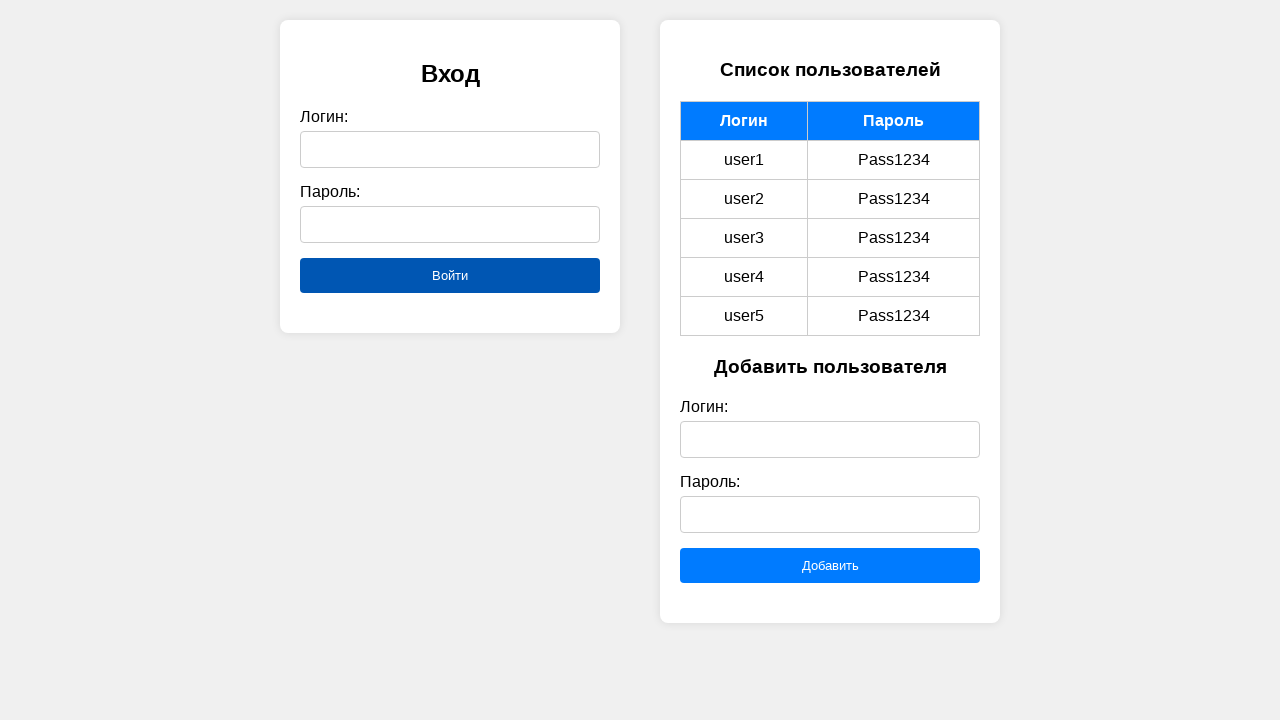

Filled login field with username 'user4' on #login
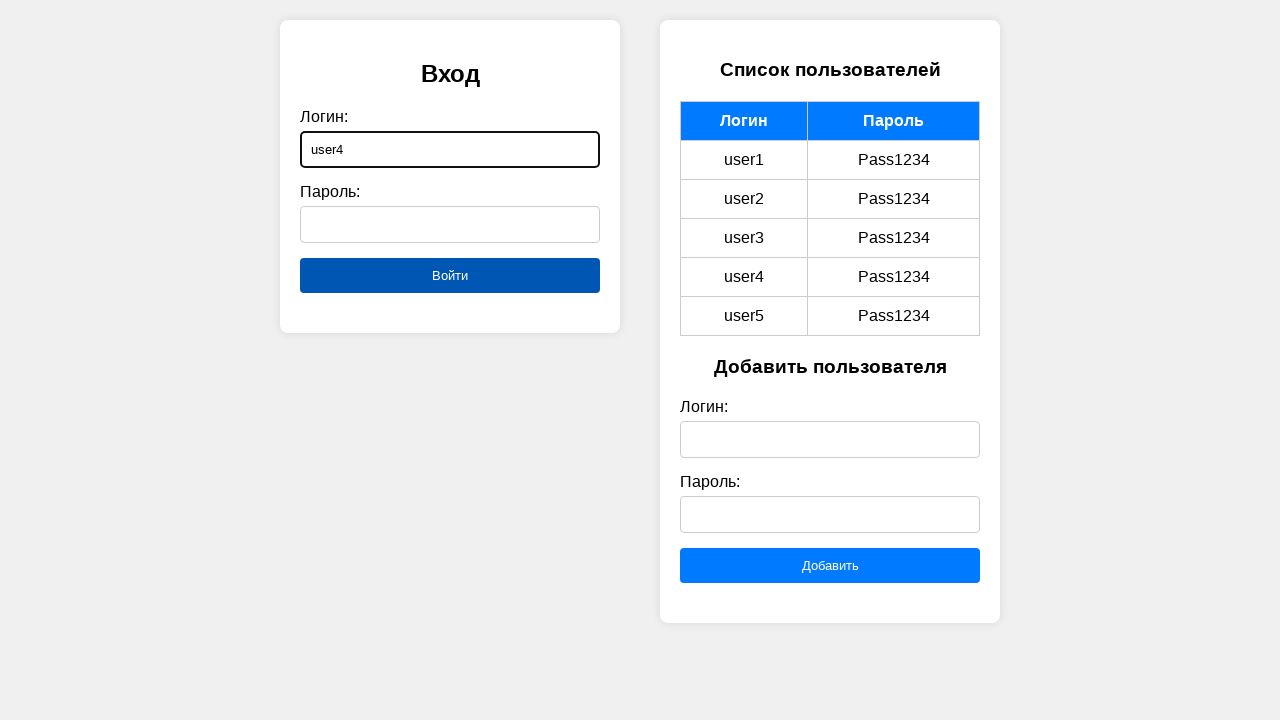

Filled password field for user 'user4' on #password
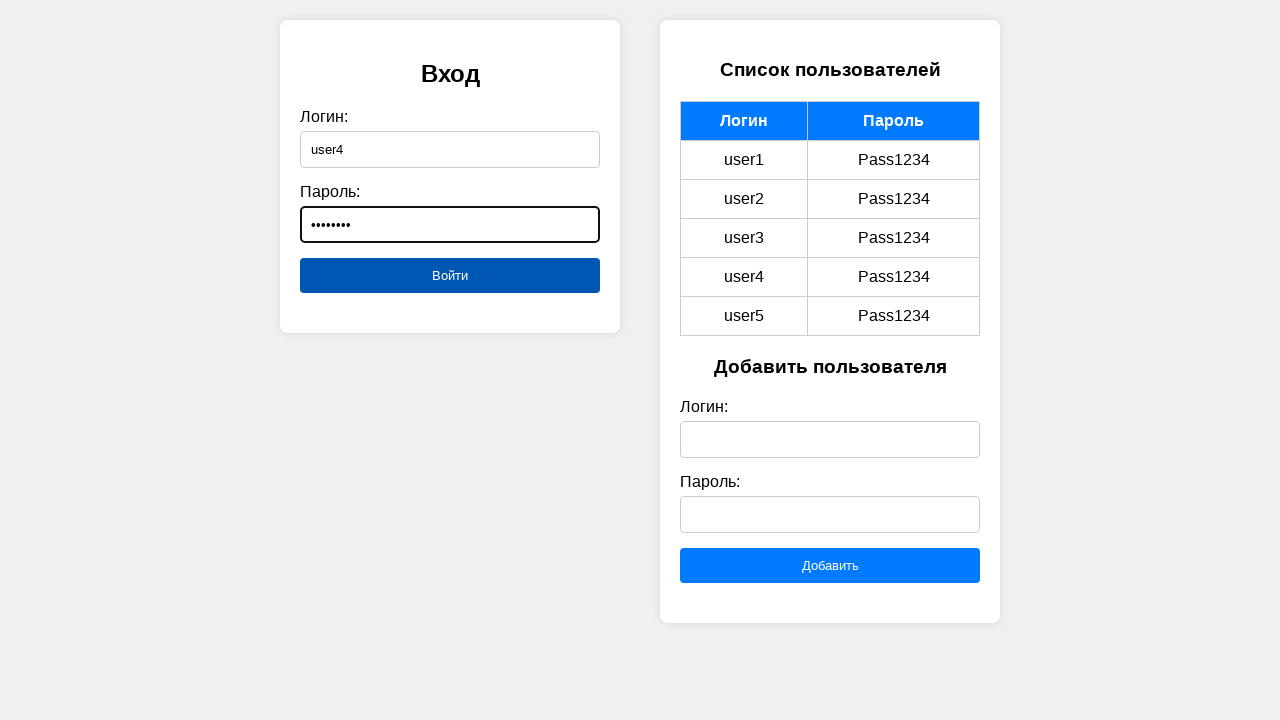

Clicked login button for user 'user4' at (450, 275) on button
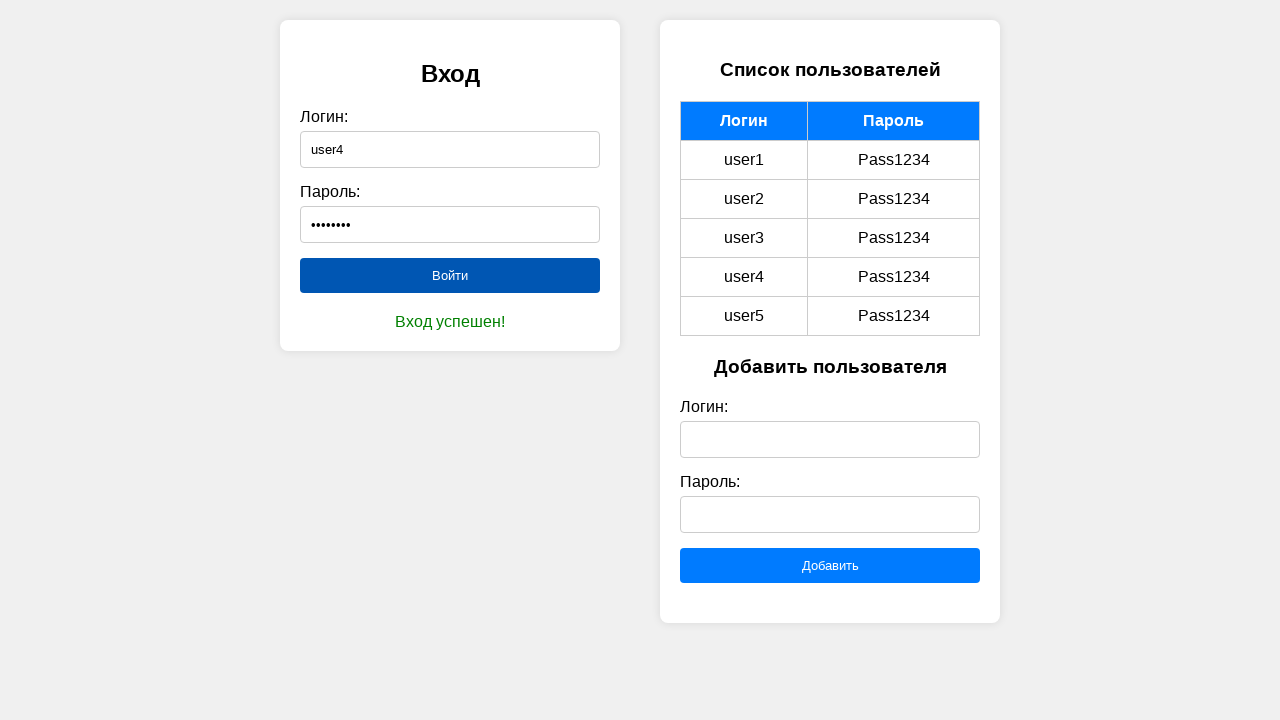

Login message appeared for user 'user4'
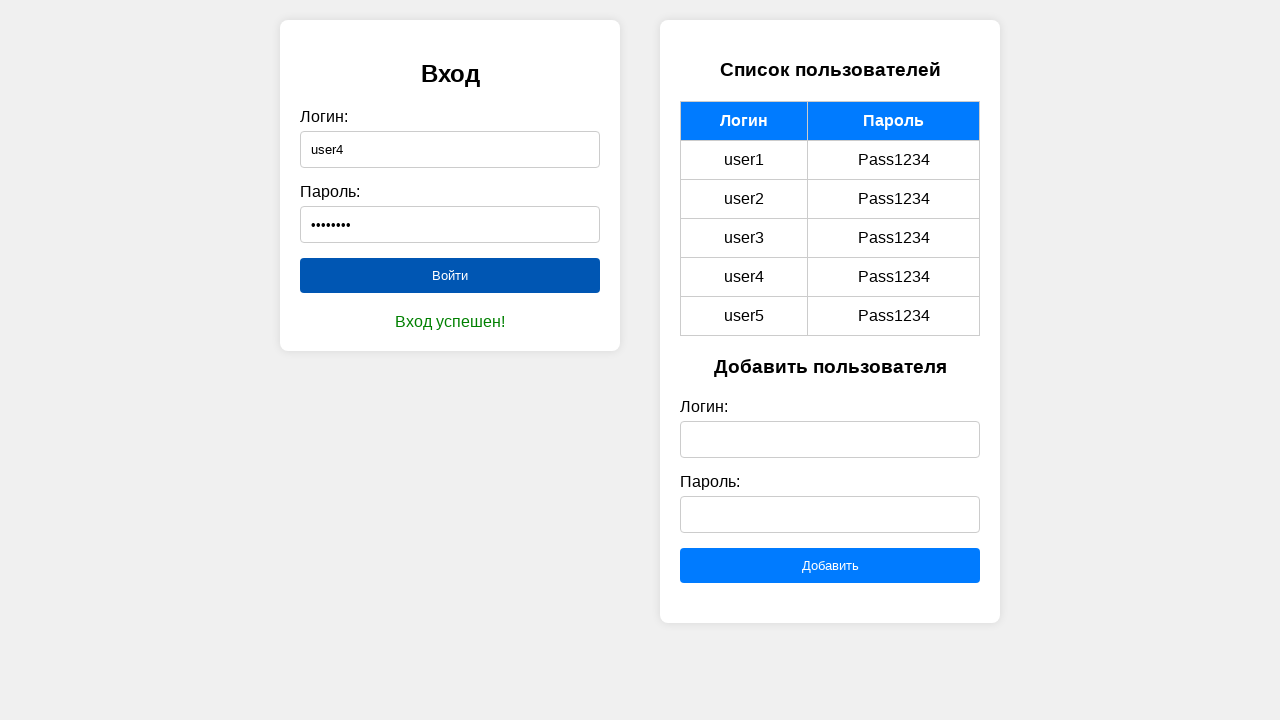

Extracted login message text: 'Вход успешен!'
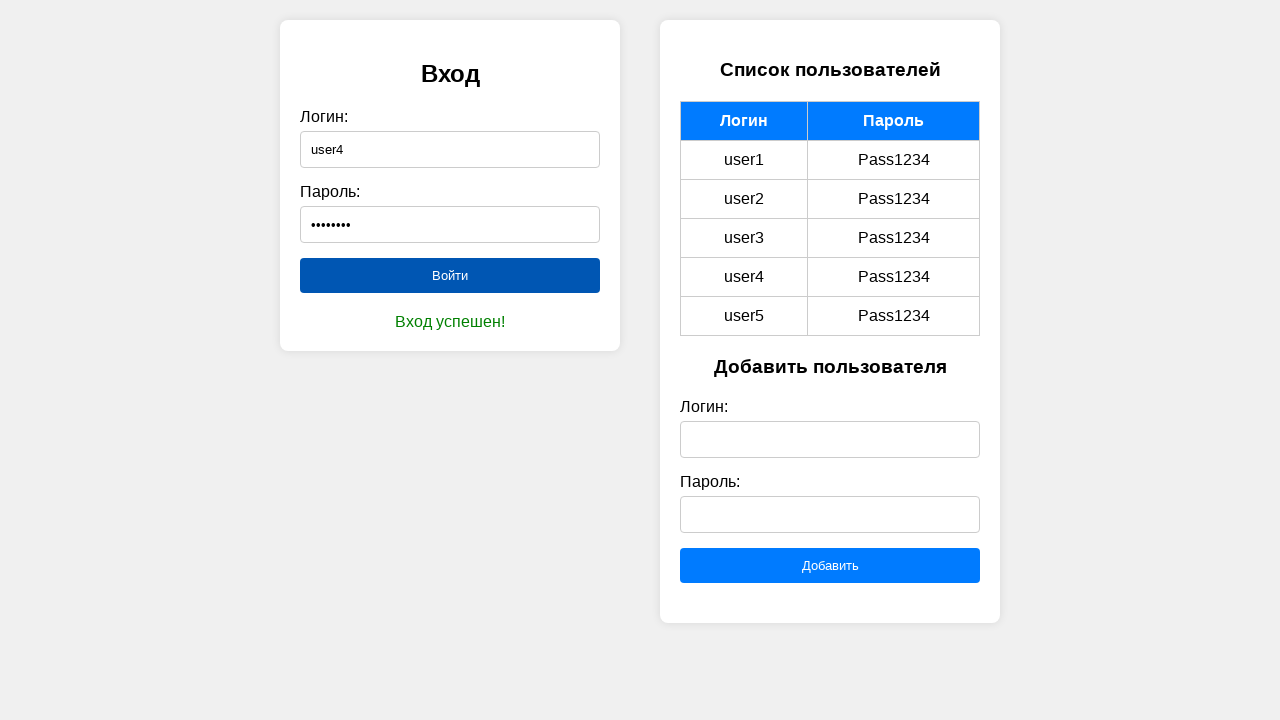

Verified successful login message for user 'user4'
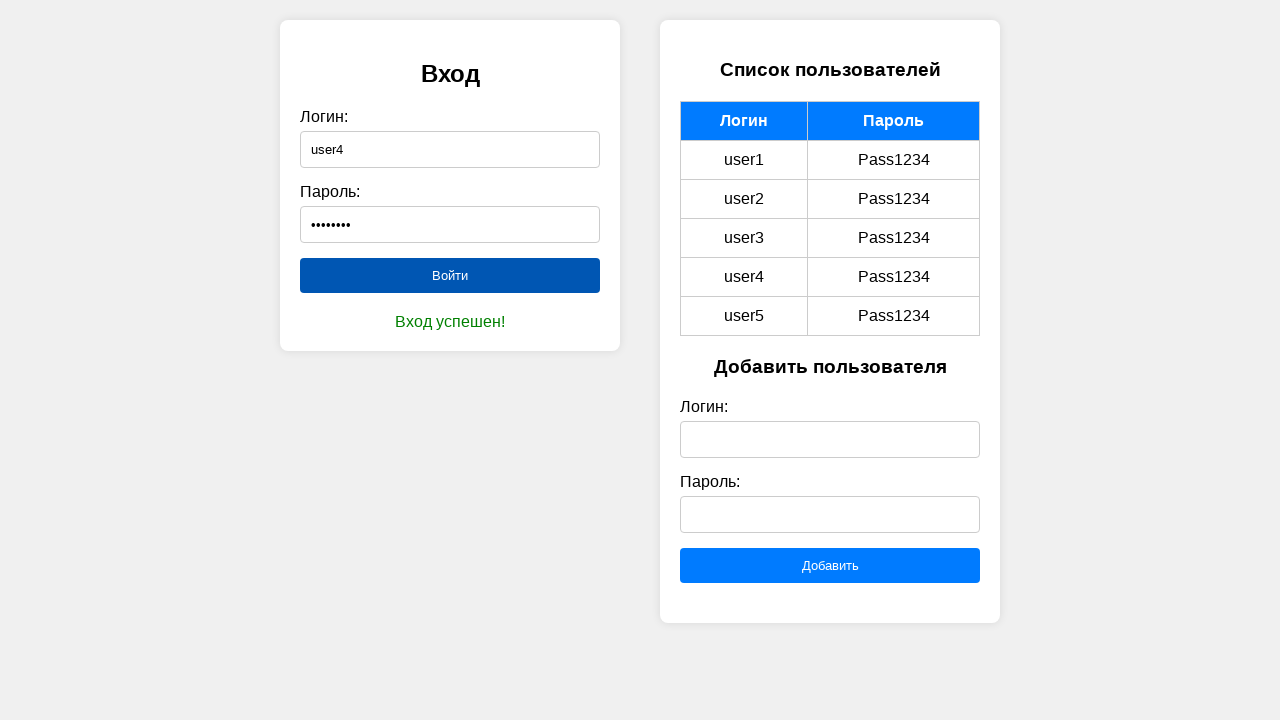

Navigated to login page for user 'user5'
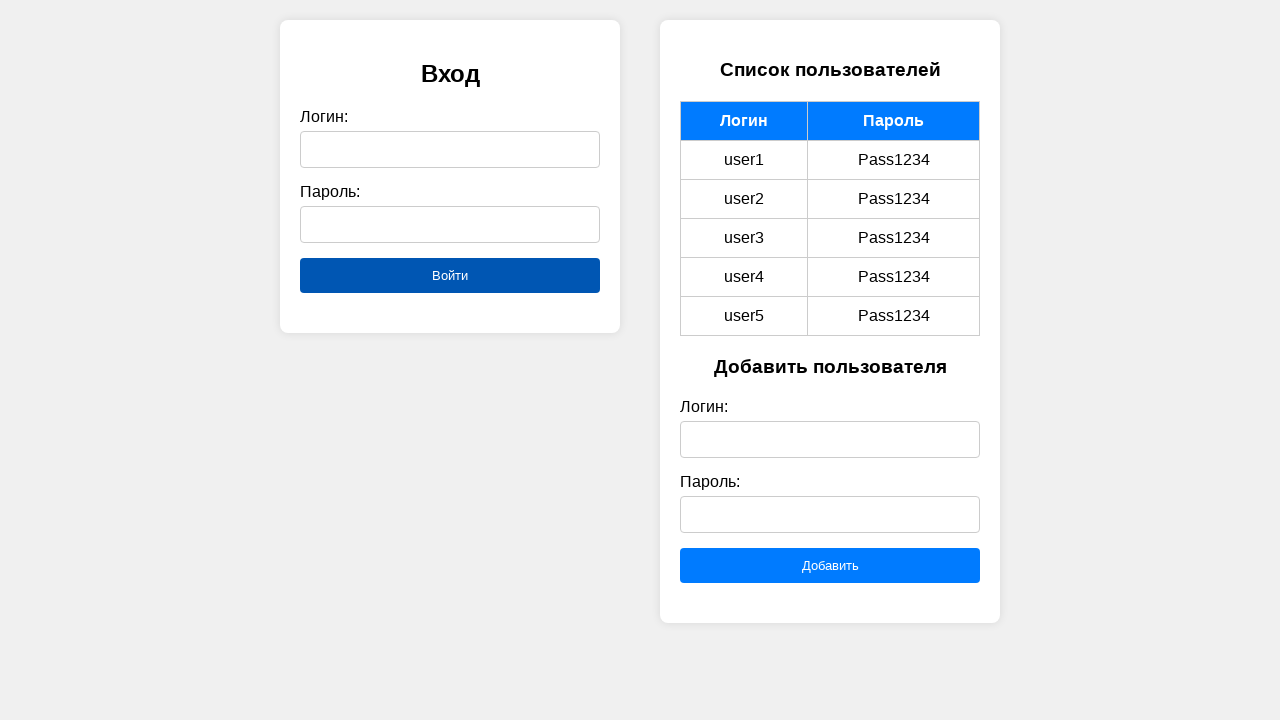

Filled login field with username 'user5' on #login
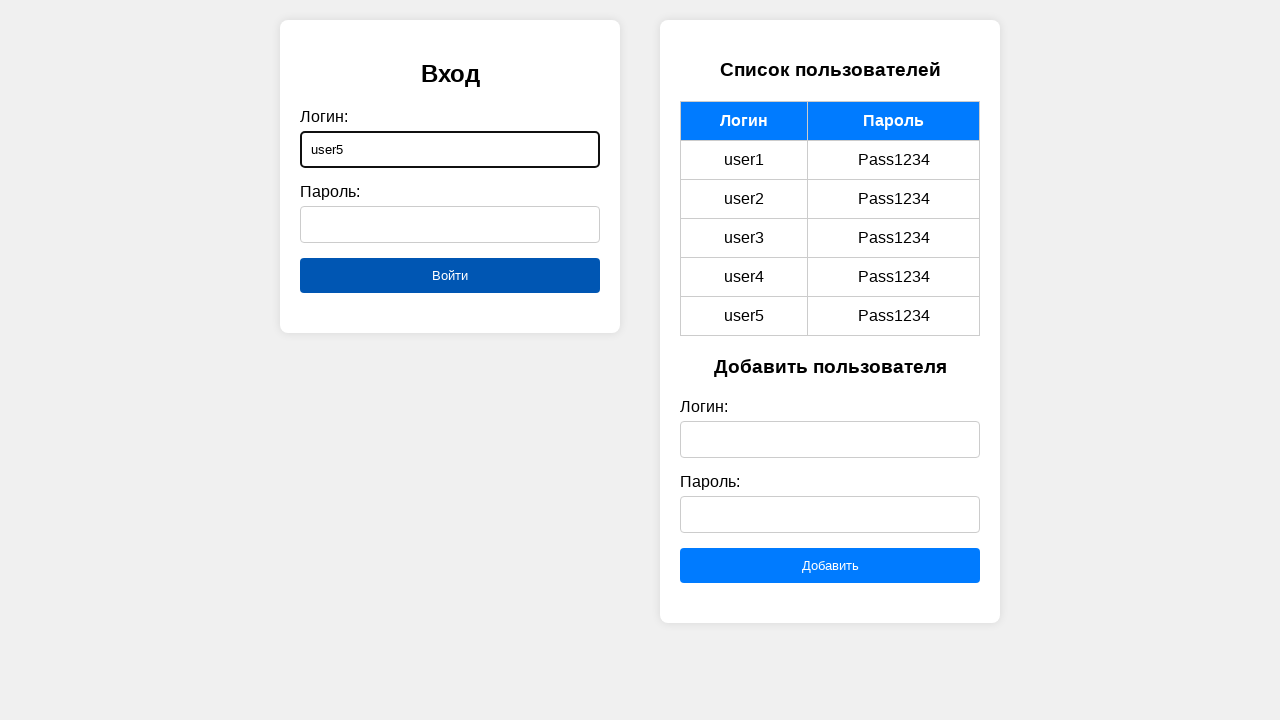

Filled password field for user 'user5' on #password
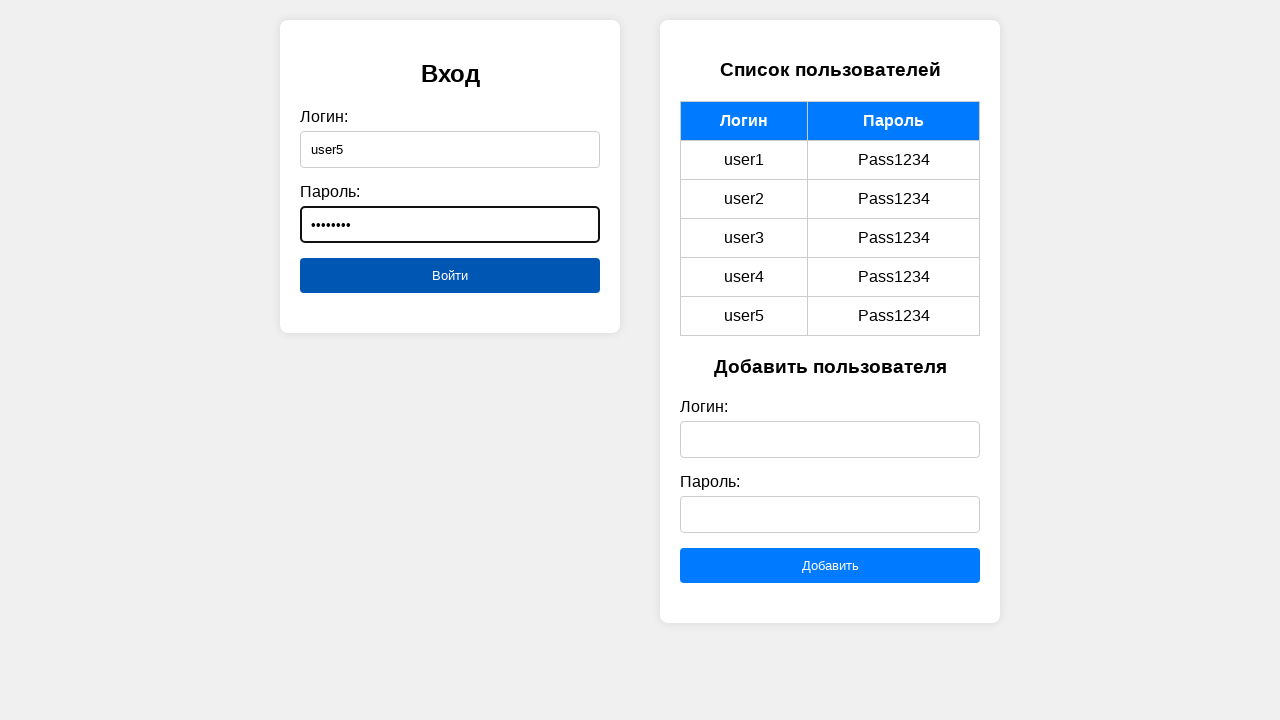

Clicked login button for user 'user5' at (450, 275) on button
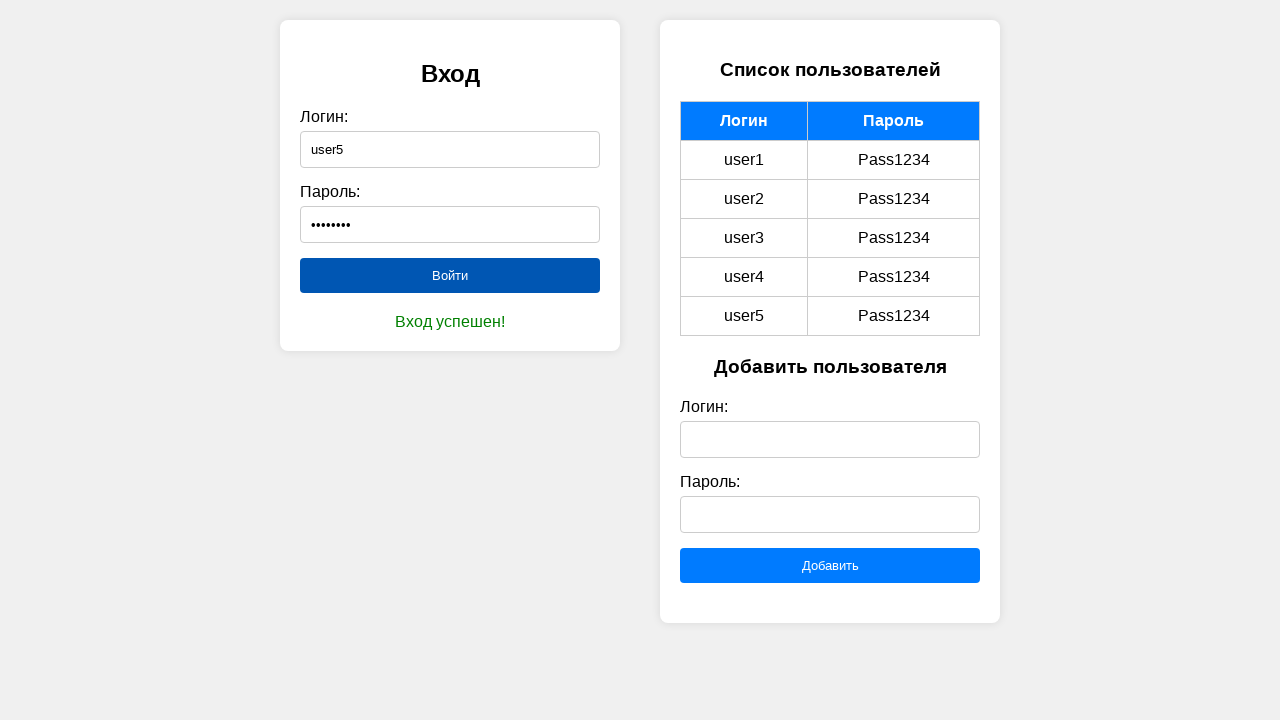

Login message appeared for user 'user5'
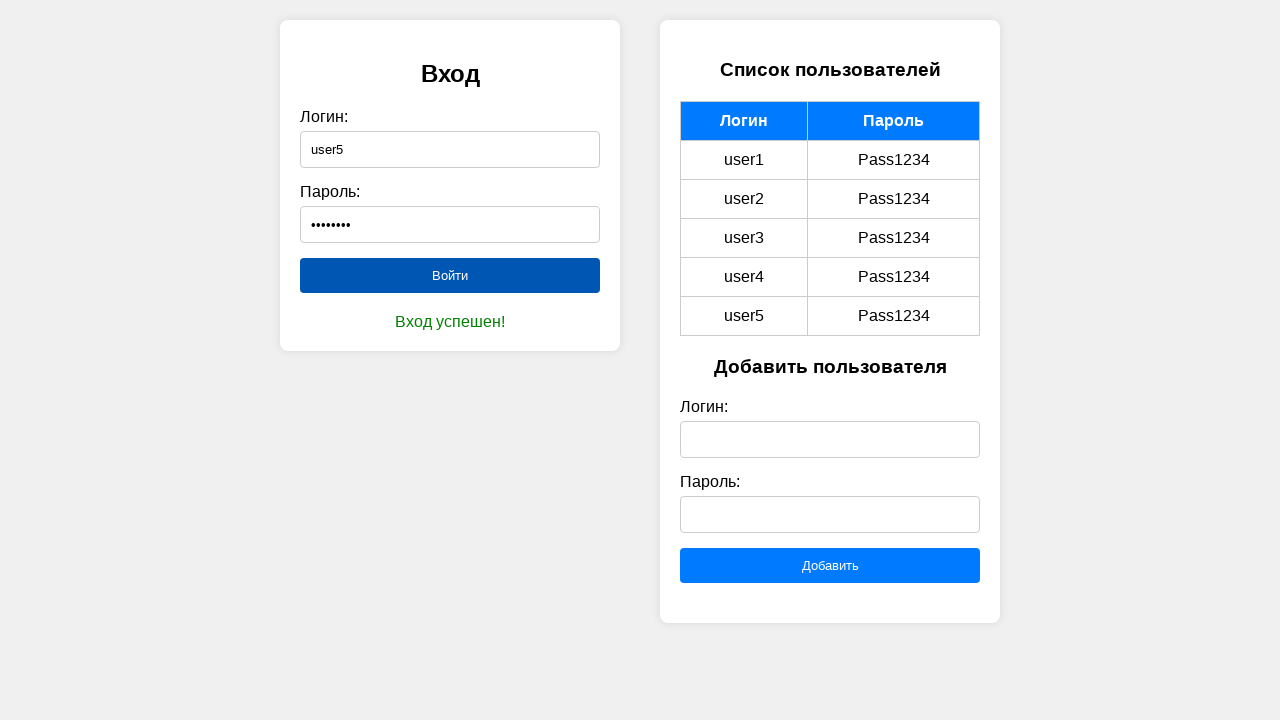

Extracted login message text: 'Вход успешен!'
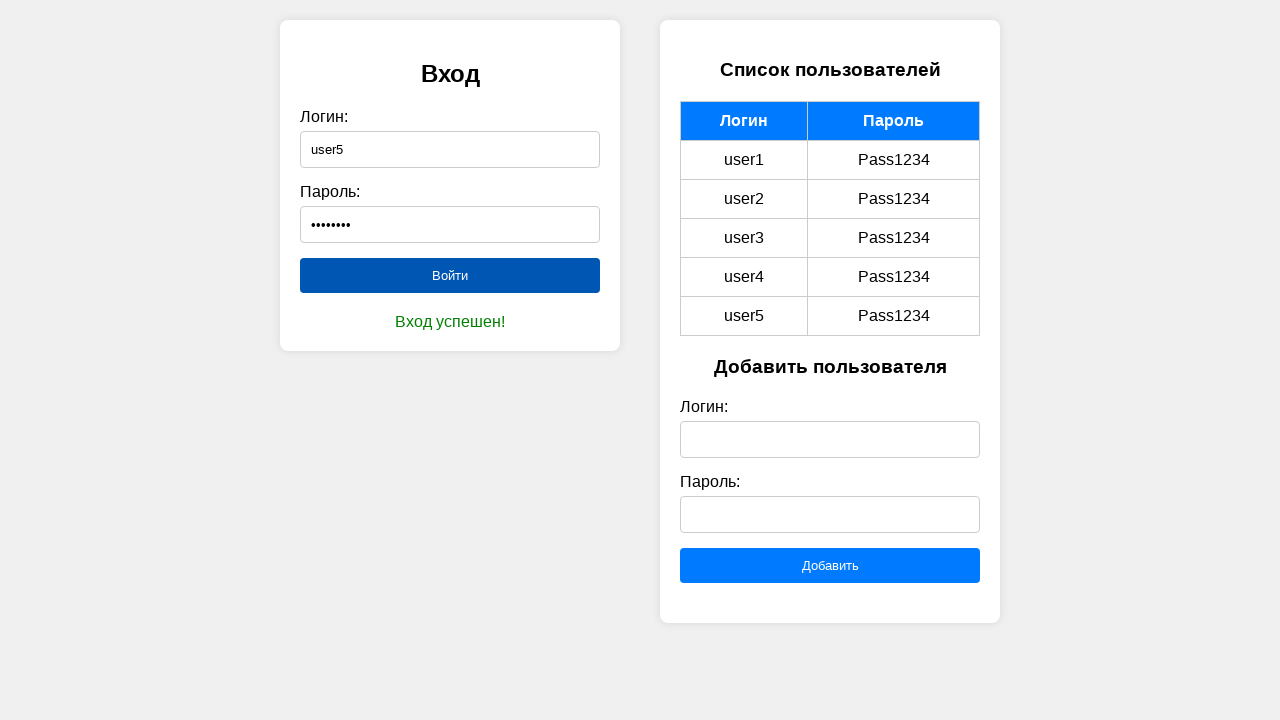

Verified successful login message for user 'user5'
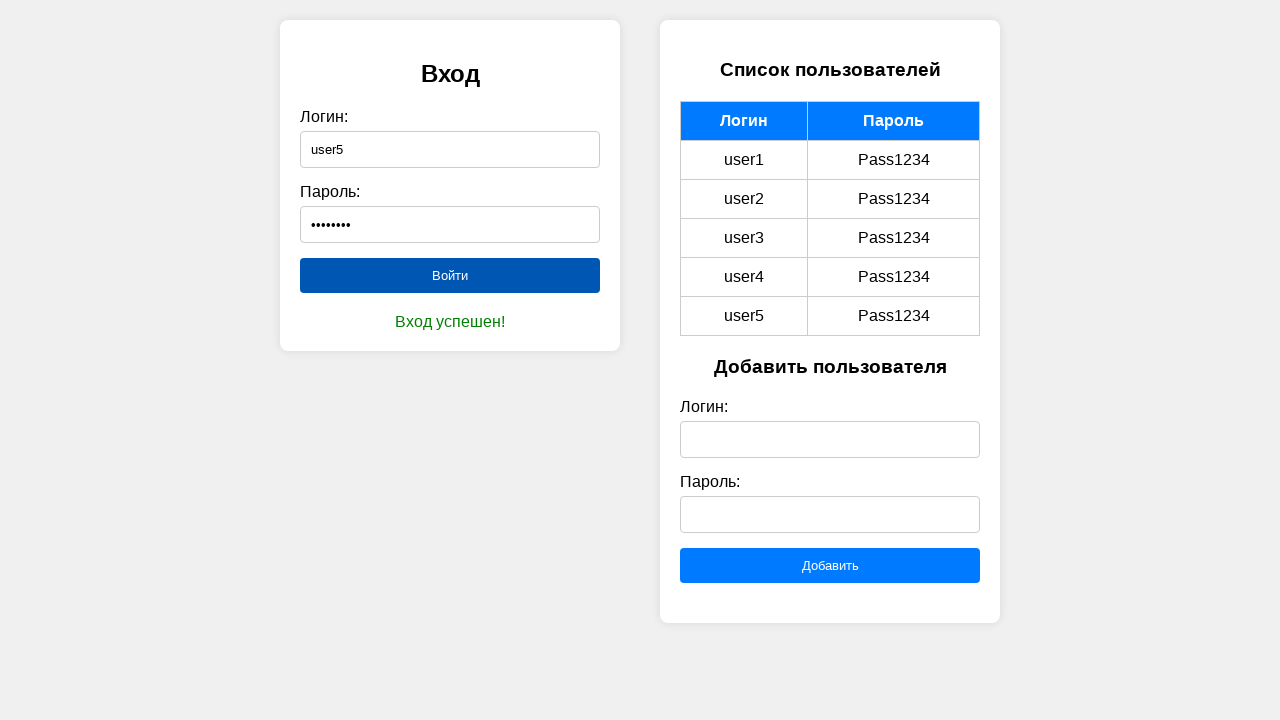

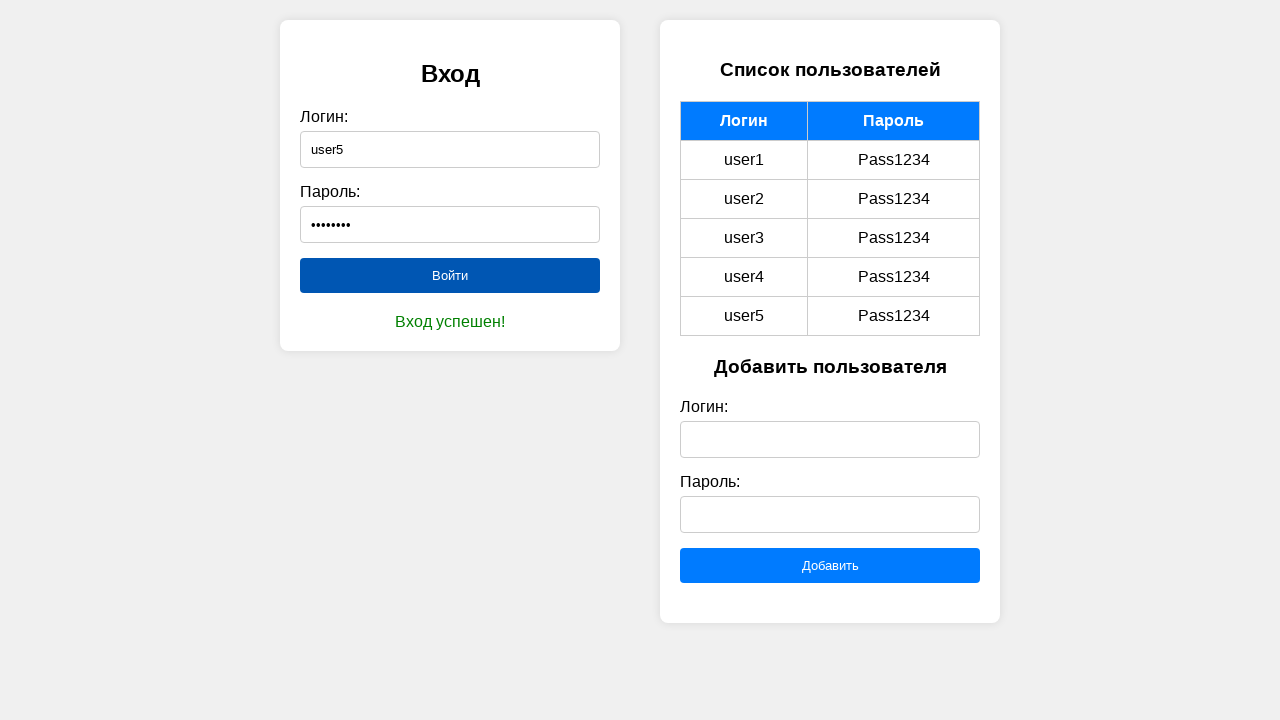